Plays the "1 to 50" game by clicking numbered buttons in sequential order from 1 to 50

Starting URL: http://zzzscore.com/1to50/

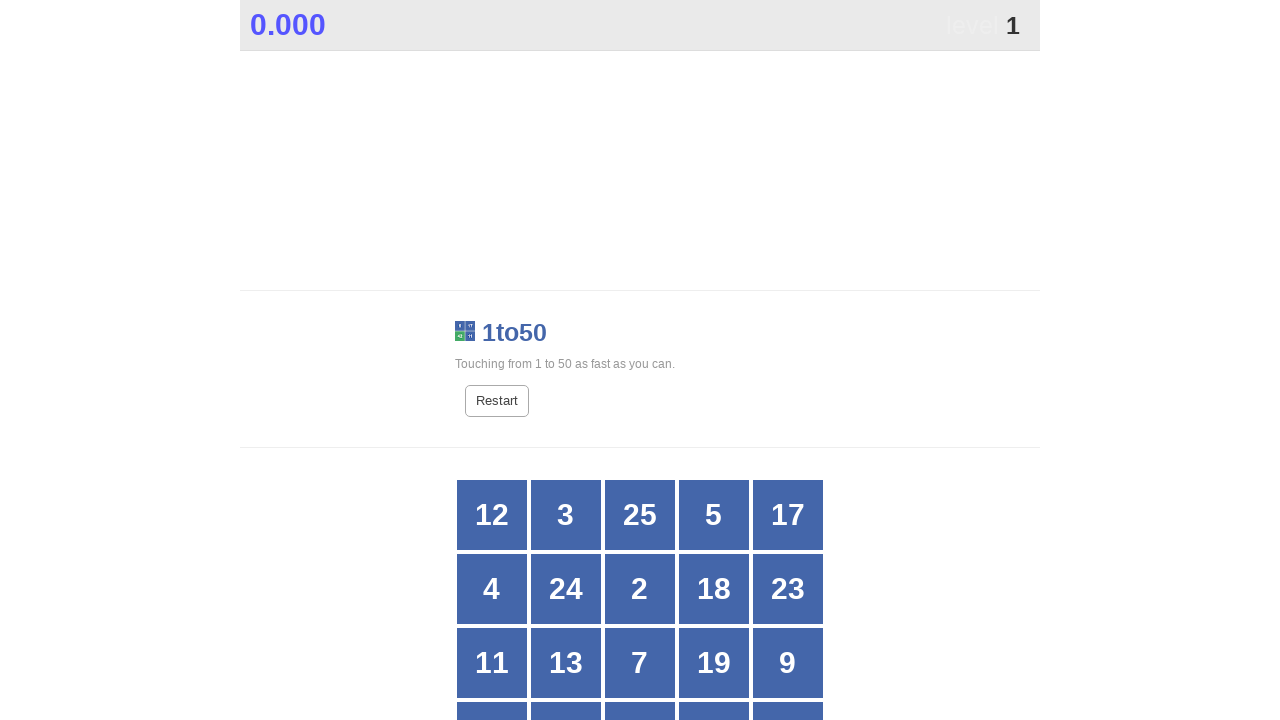

Navigated to 1 to 50 game at http://zzzscore.com/1to50/
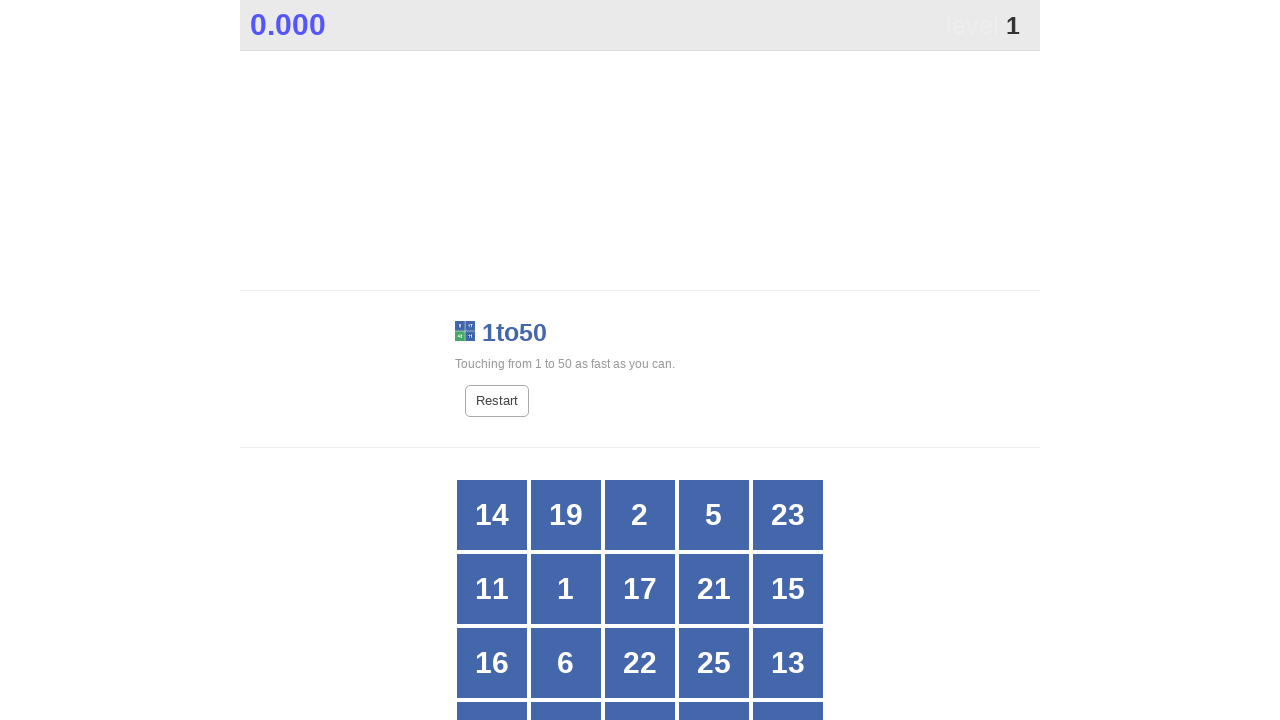

Clicked button number 1 at (566, 589) on #grid > div >> nth=6
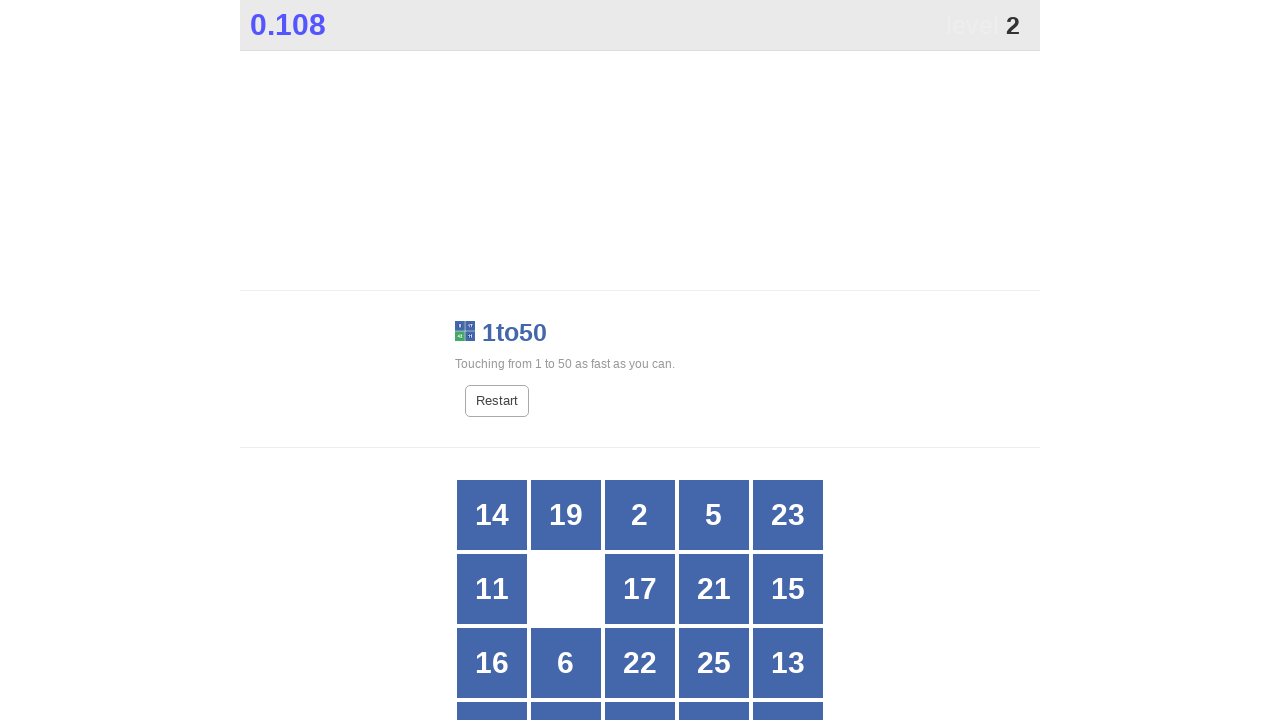

Clicked button number 2 at (640, 515) on #grid > div >> nth=2
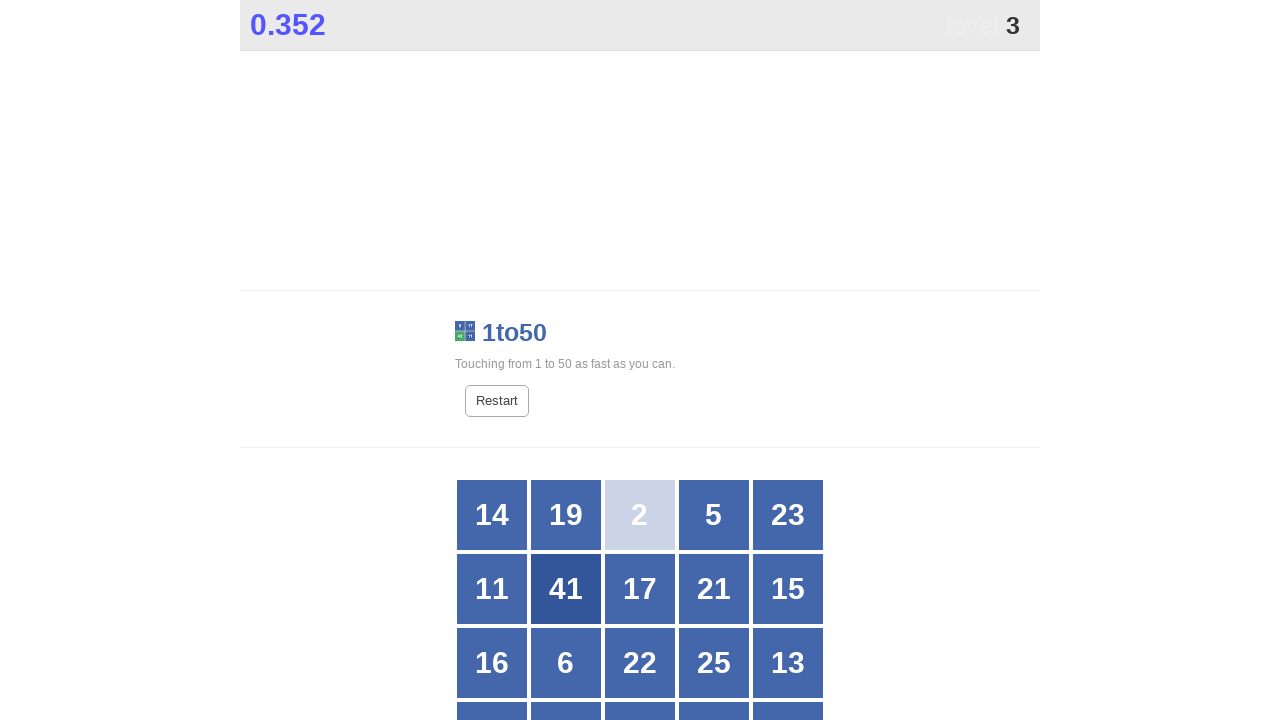

Clicked button number 3 at (788, 361) on #grid > div >> nth=24
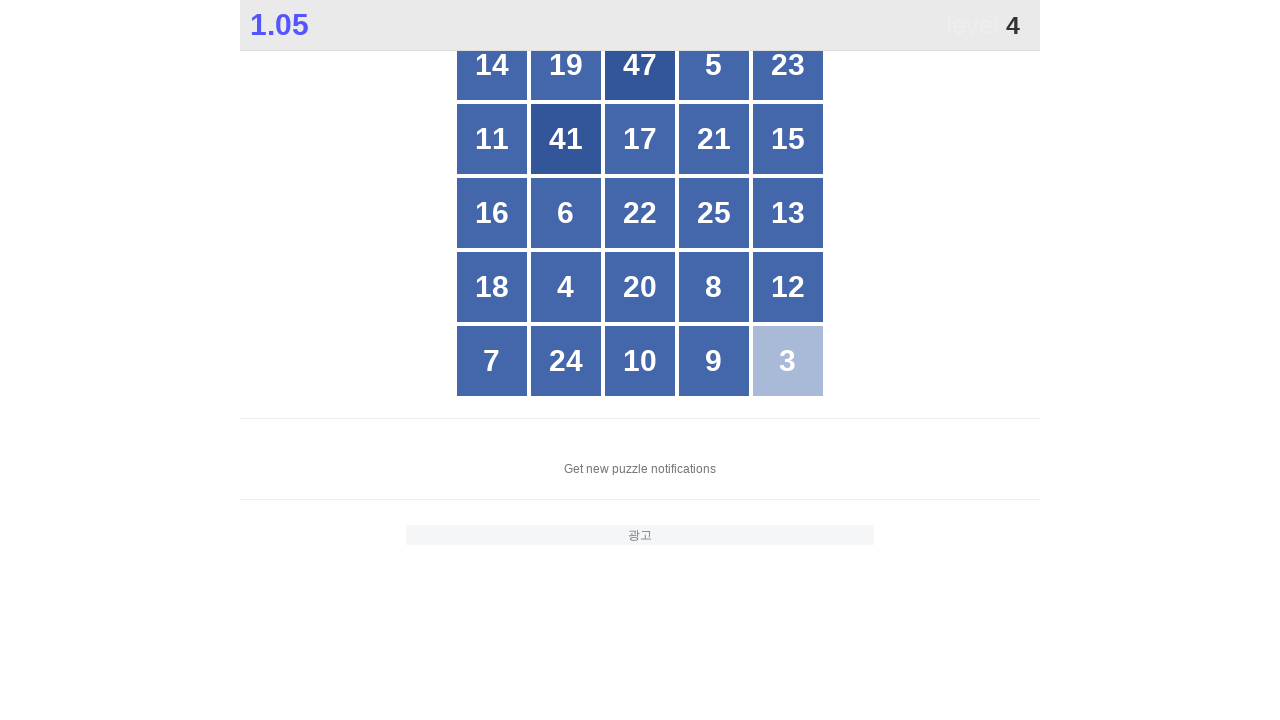

Clicked button number 4 at (566, 287) on #grid > div >> nth=16
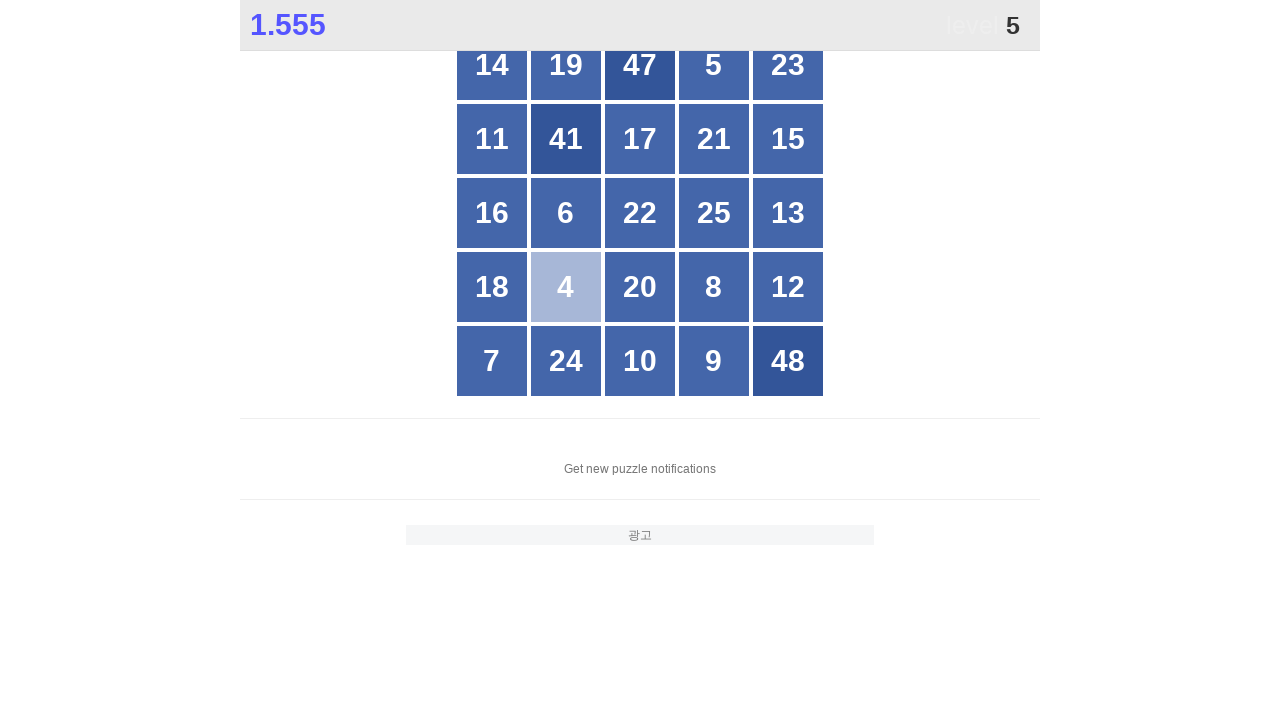

Clicked button number 5 at (714, 65) on #grid > div >> nth=3
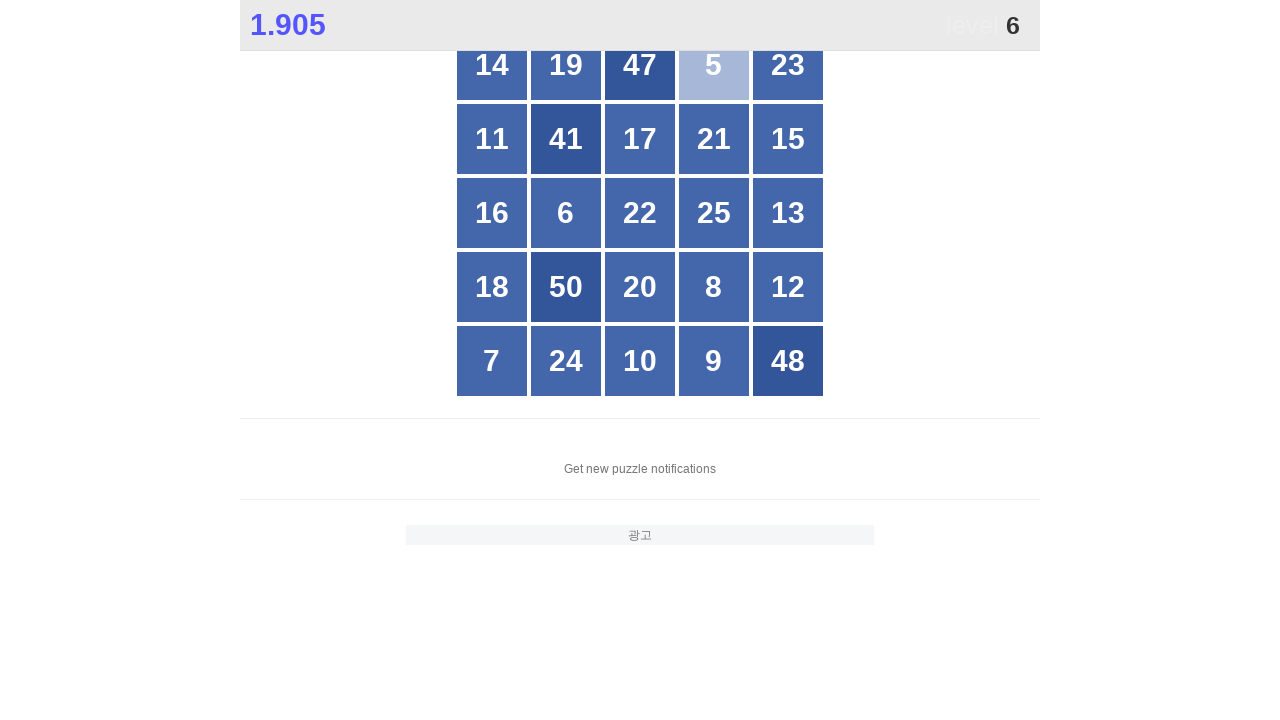

Clicked button number 6 at (566, 213) on #grid > div >> nth=11
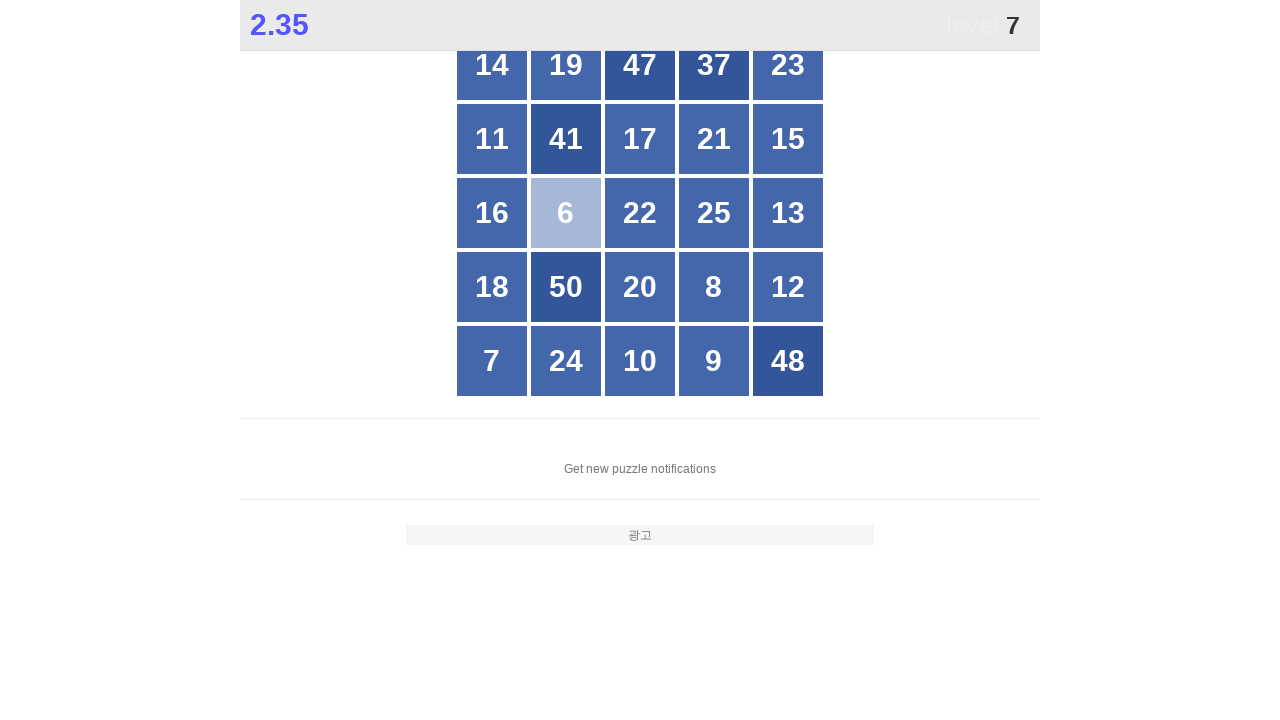

Clicked button number 7 at (492, 361) on #grid > div >> nth=20
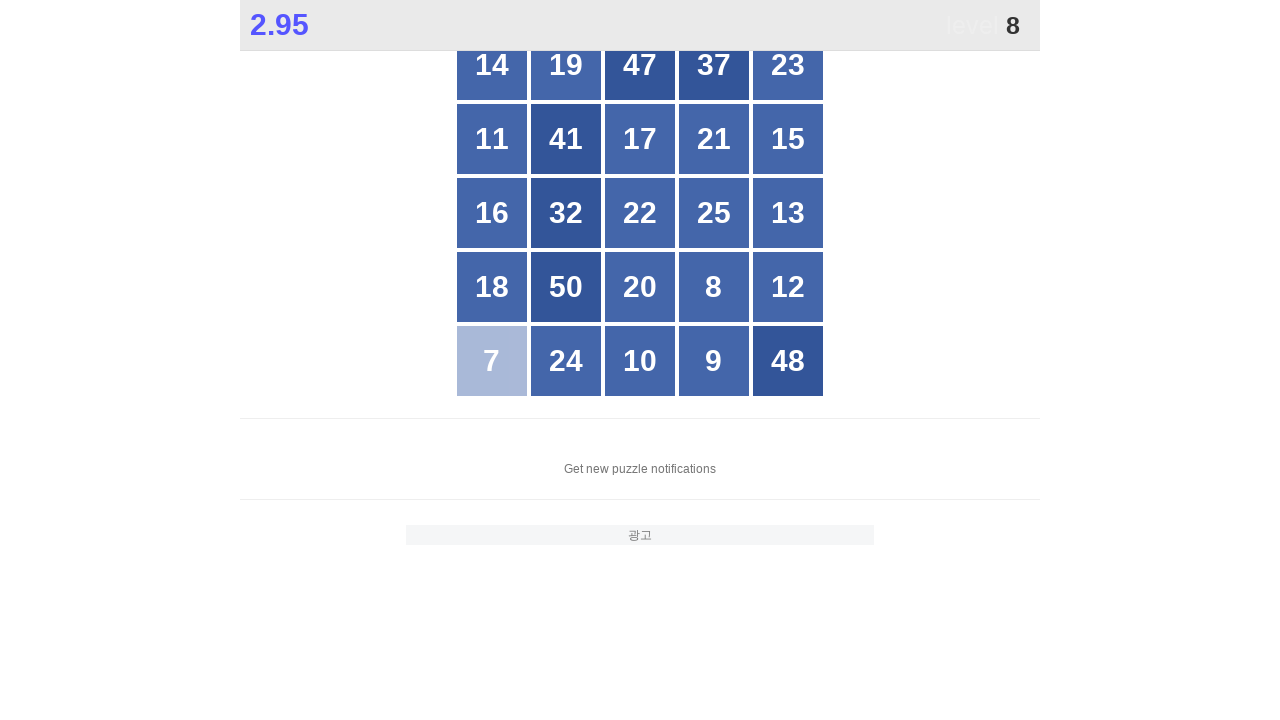

Clicked button number 8 at (714, 287) on #grid > div >> nth=18
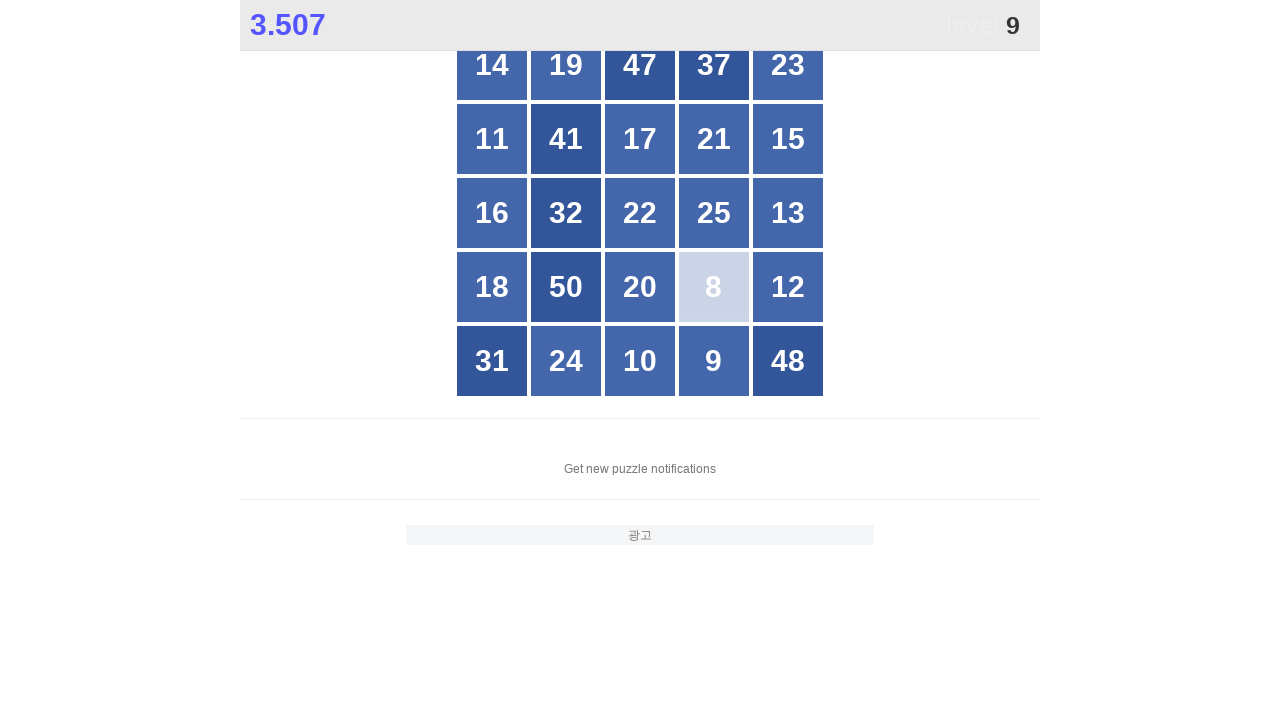

Clicked button number 9 at (714, 361) on #grid > div >> nth=23
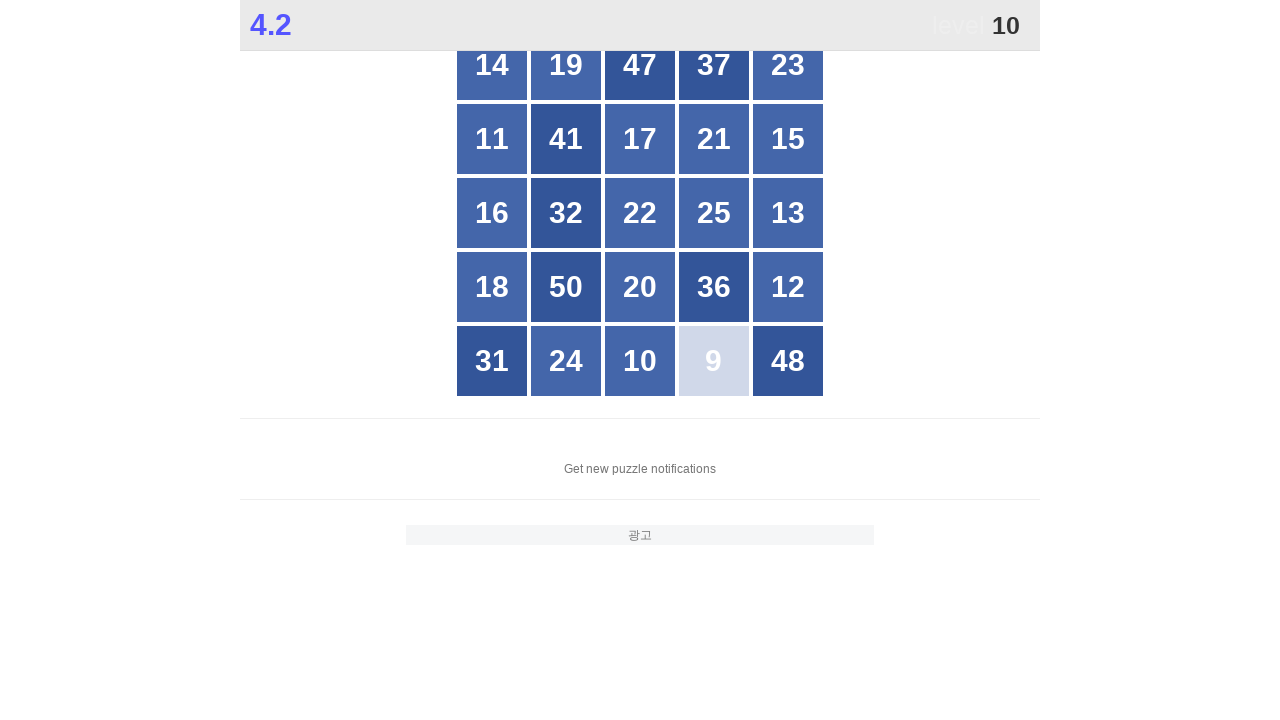

Clicked button number 10 at (640, 361) on #grid > div >> nth=22
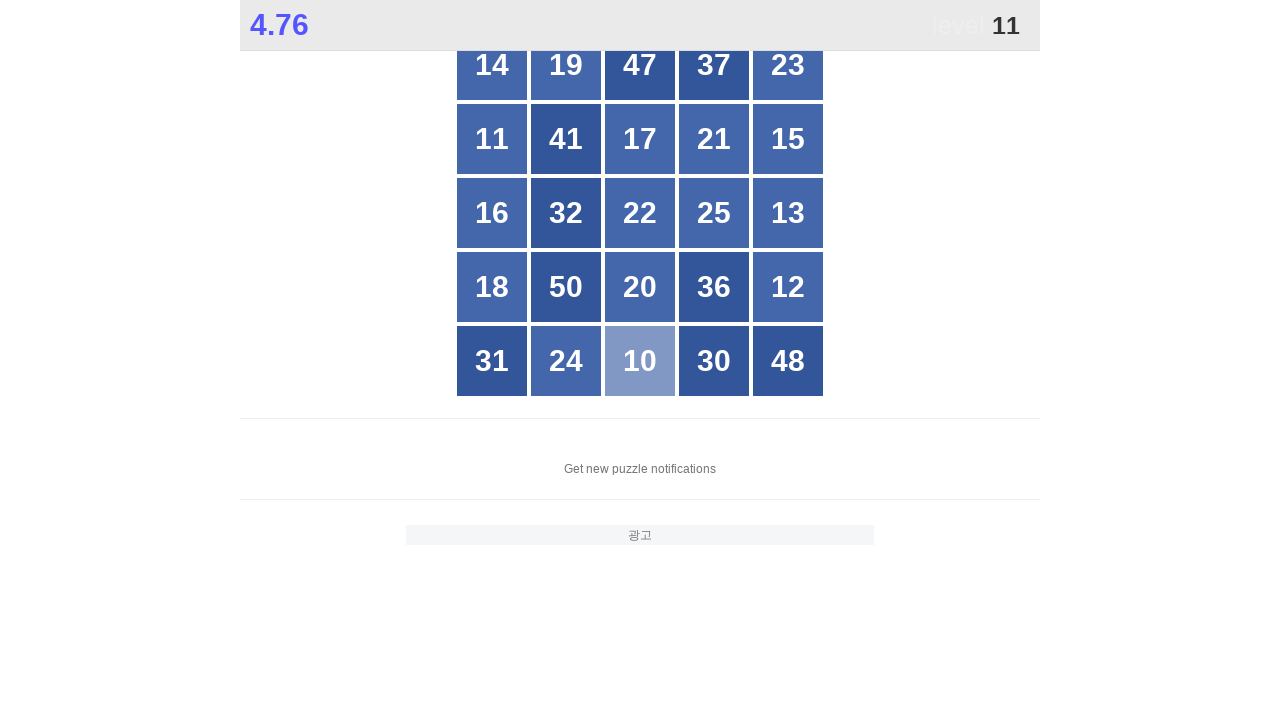

Clicked button number 11 at (492, 139) on #grid > div >> nth=5
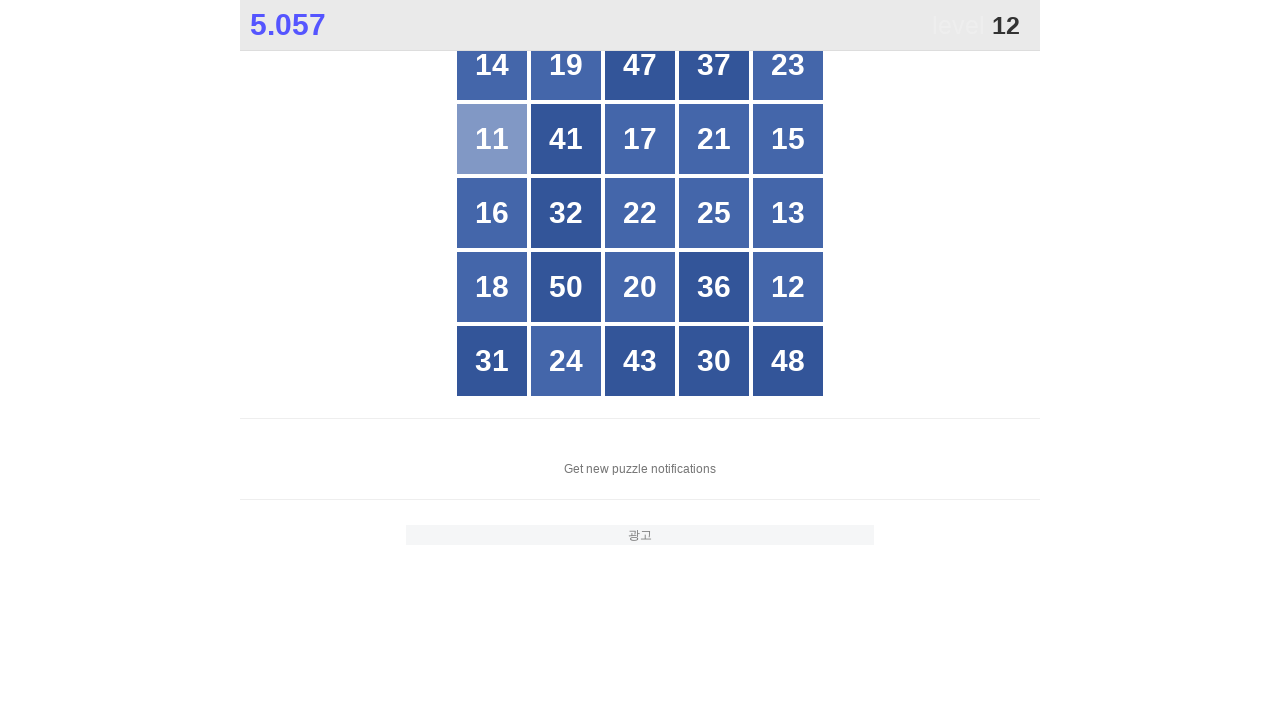

Clicked button number 12 at (788, 287) on #grid > div >> nth=19
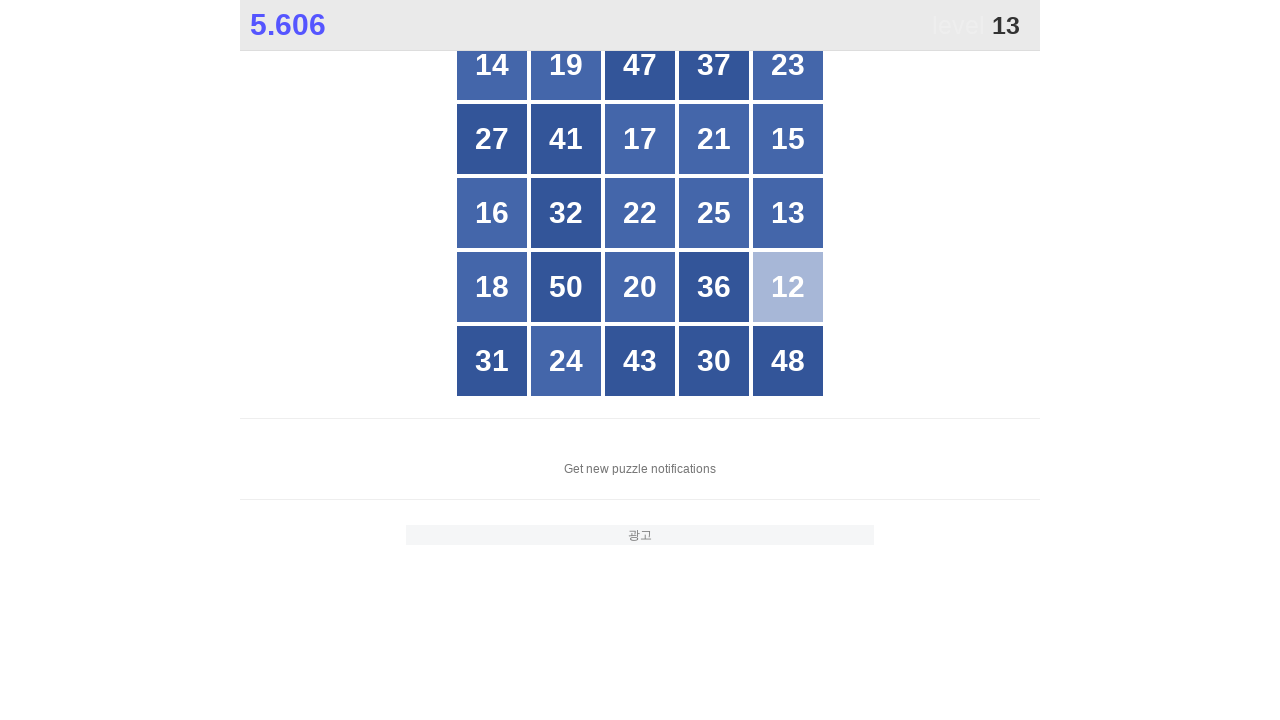

Clicked button number 13 at (788, 213) on #grid > div >> nth=14
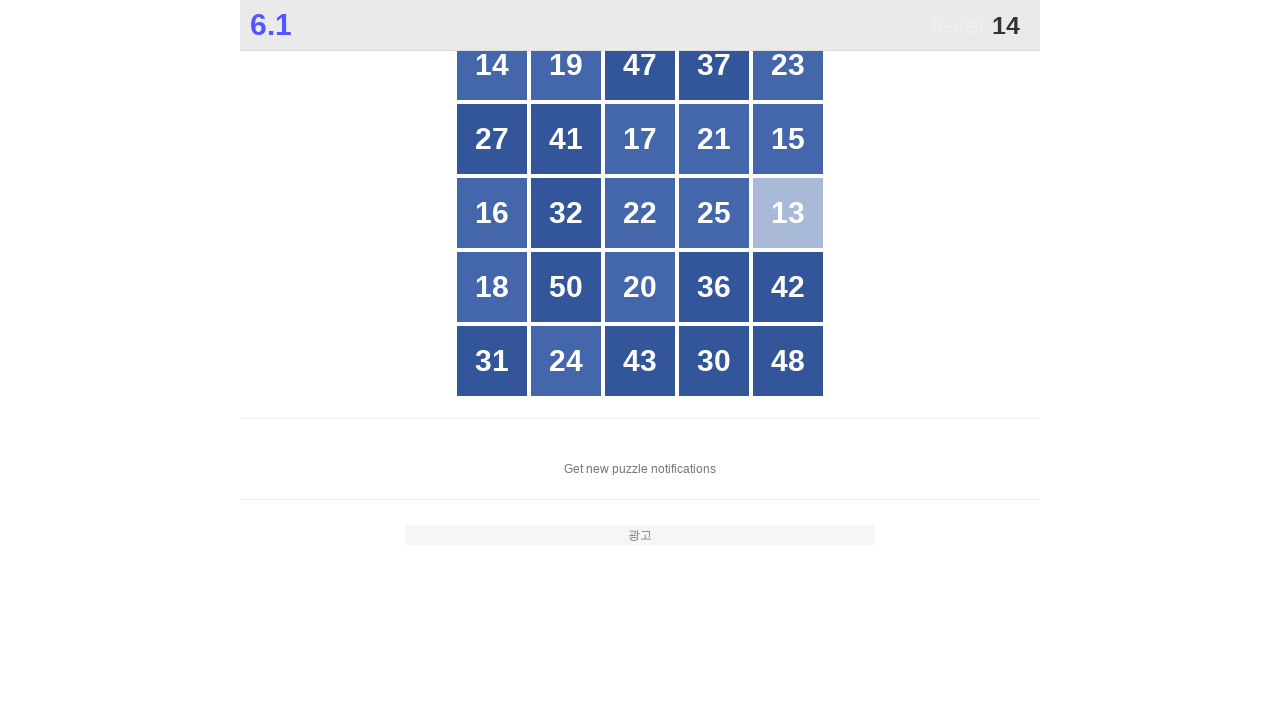

Clicked button number 14 at (492, 65) on #grid > div >> nth=0
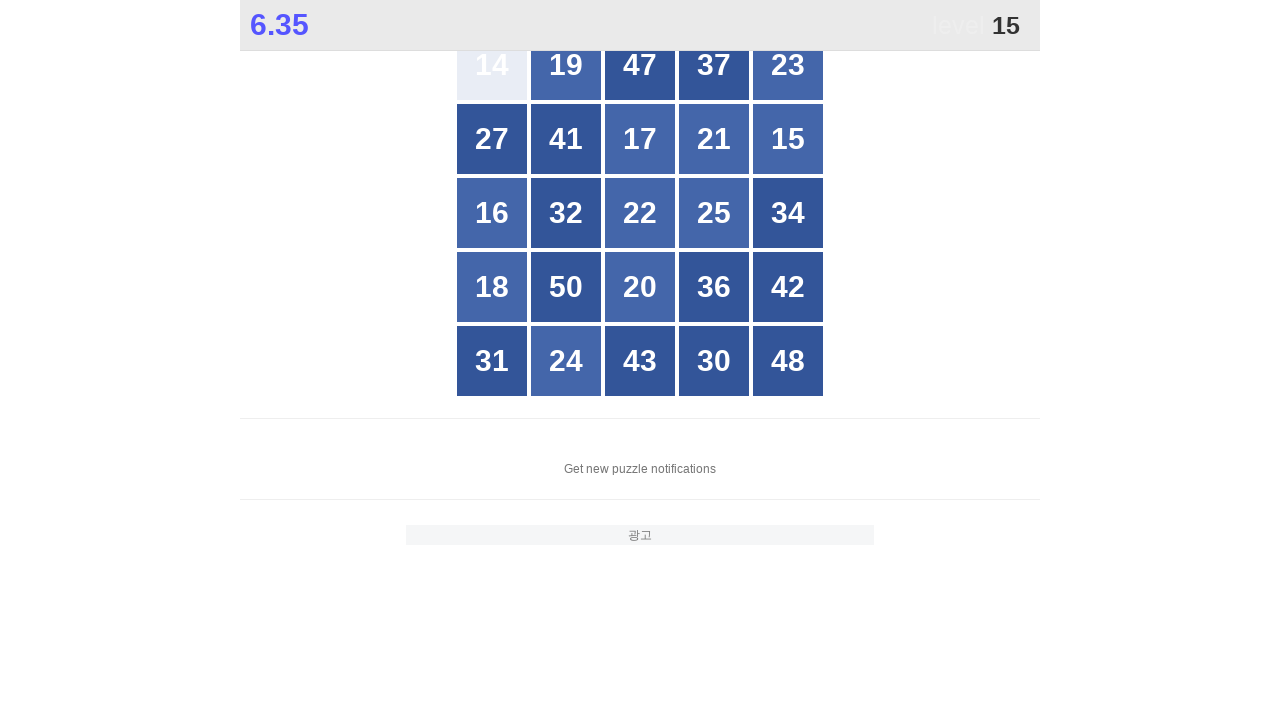

Clicked button number 15 at (788, 139) on #grid > div >> nth=9
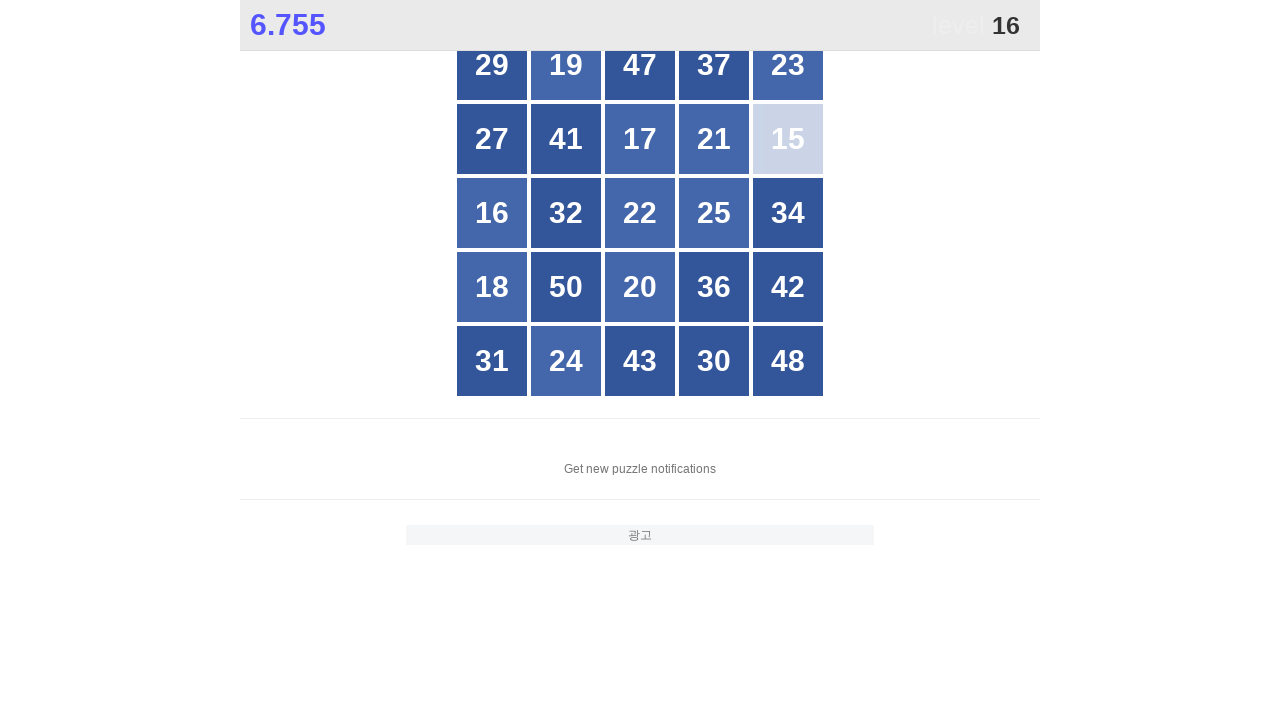

Clicked button number 16 at (492, 213) on #grid > div >> nth=10
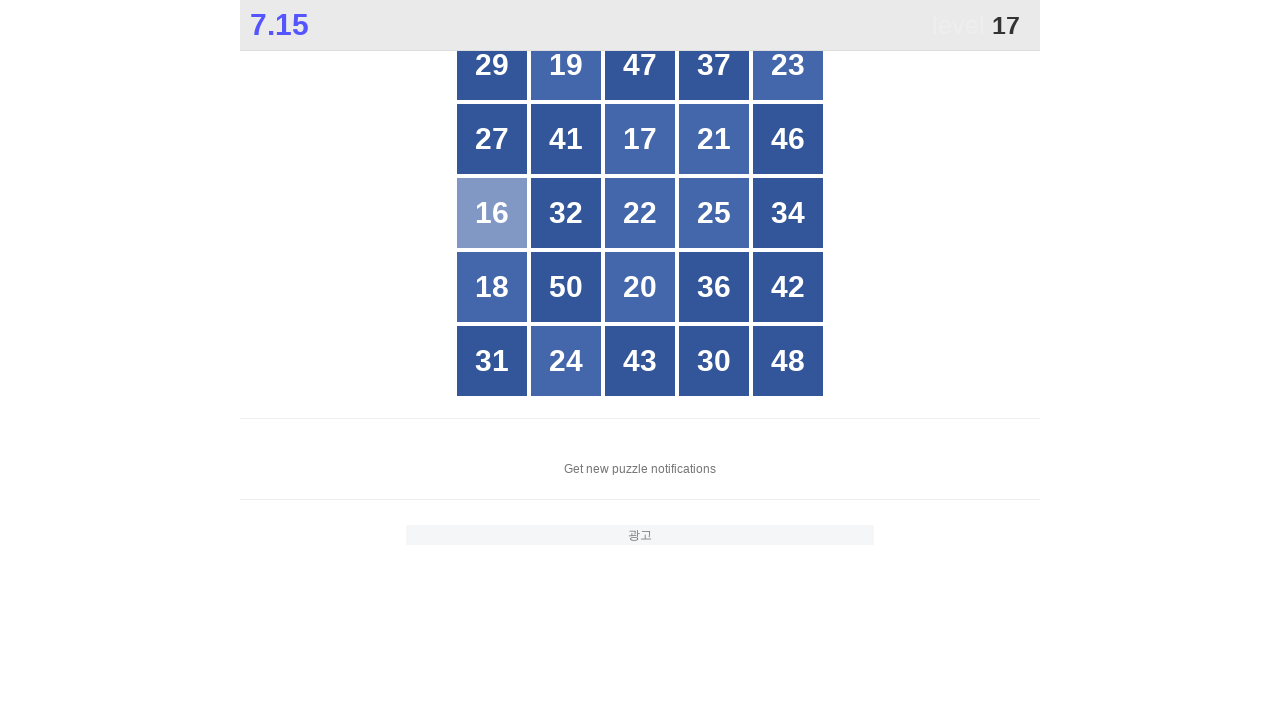

Clicked button number 17 at (640, 139) on #grid > div >> nth=7
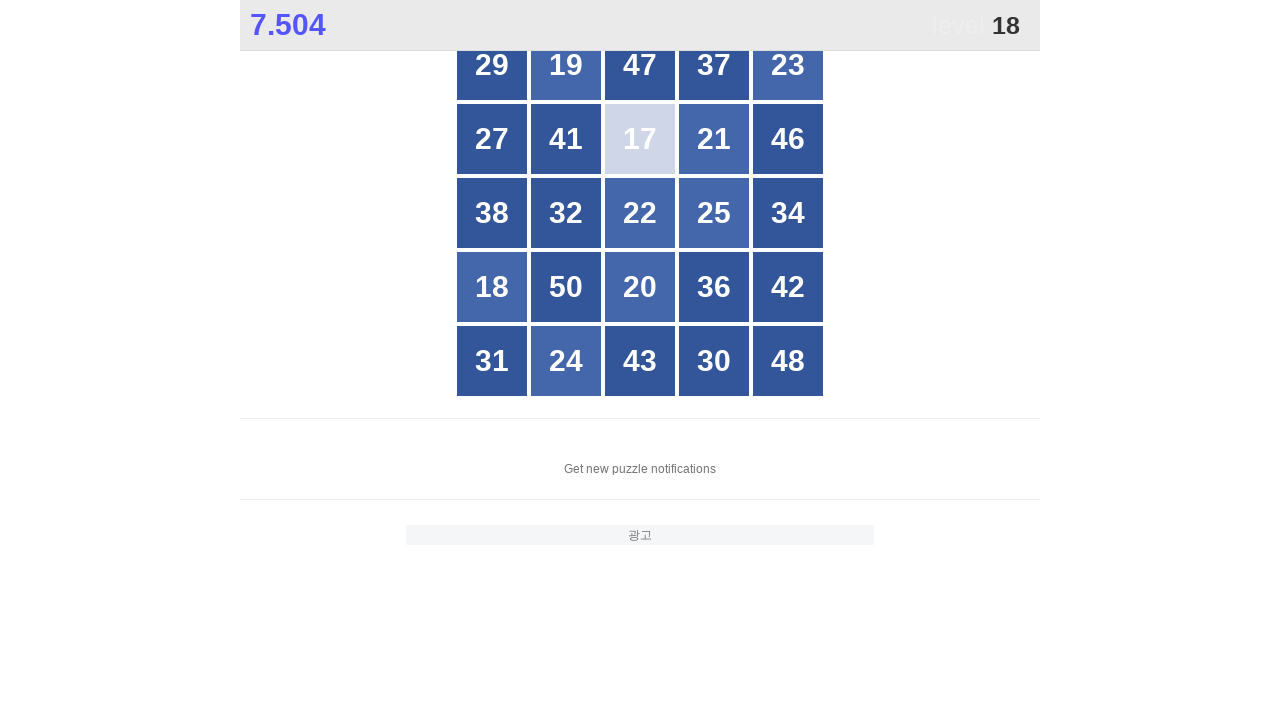

Clicked button number 18 at (492, 287) on #grid > div >> nth=15
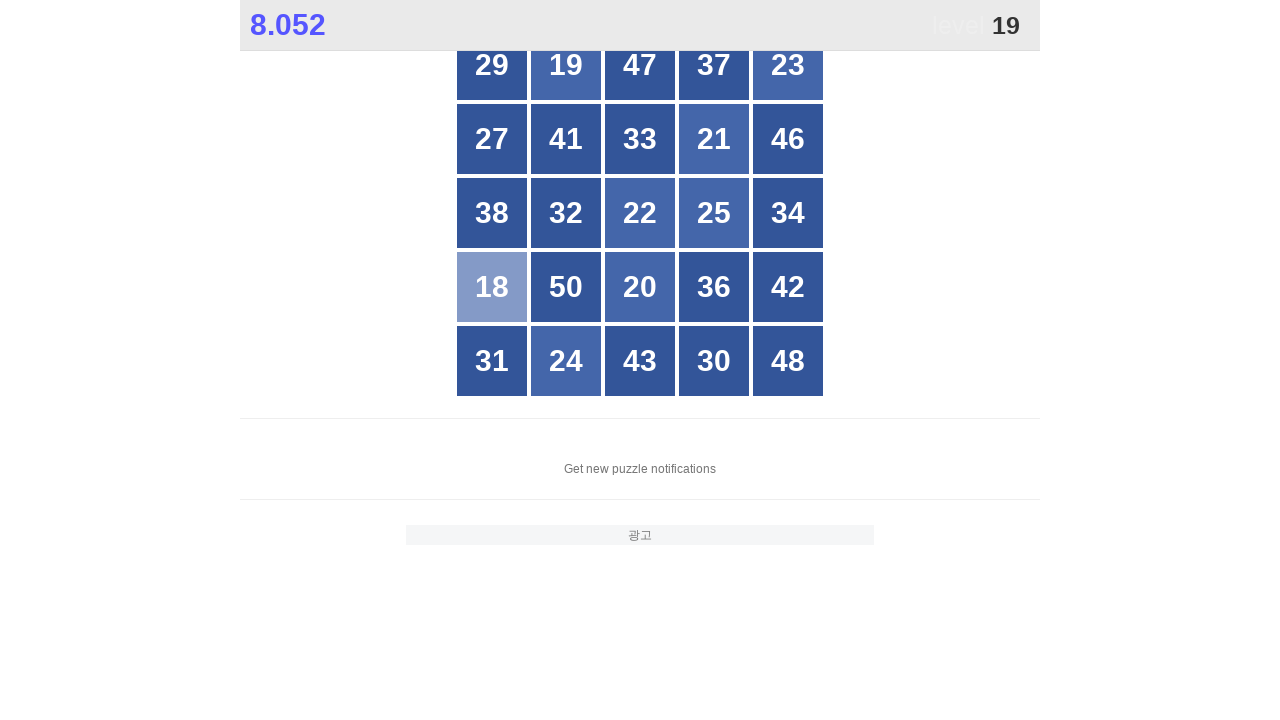

Clicked button number 19 at (566, 65) on #grid > div >> nth=1
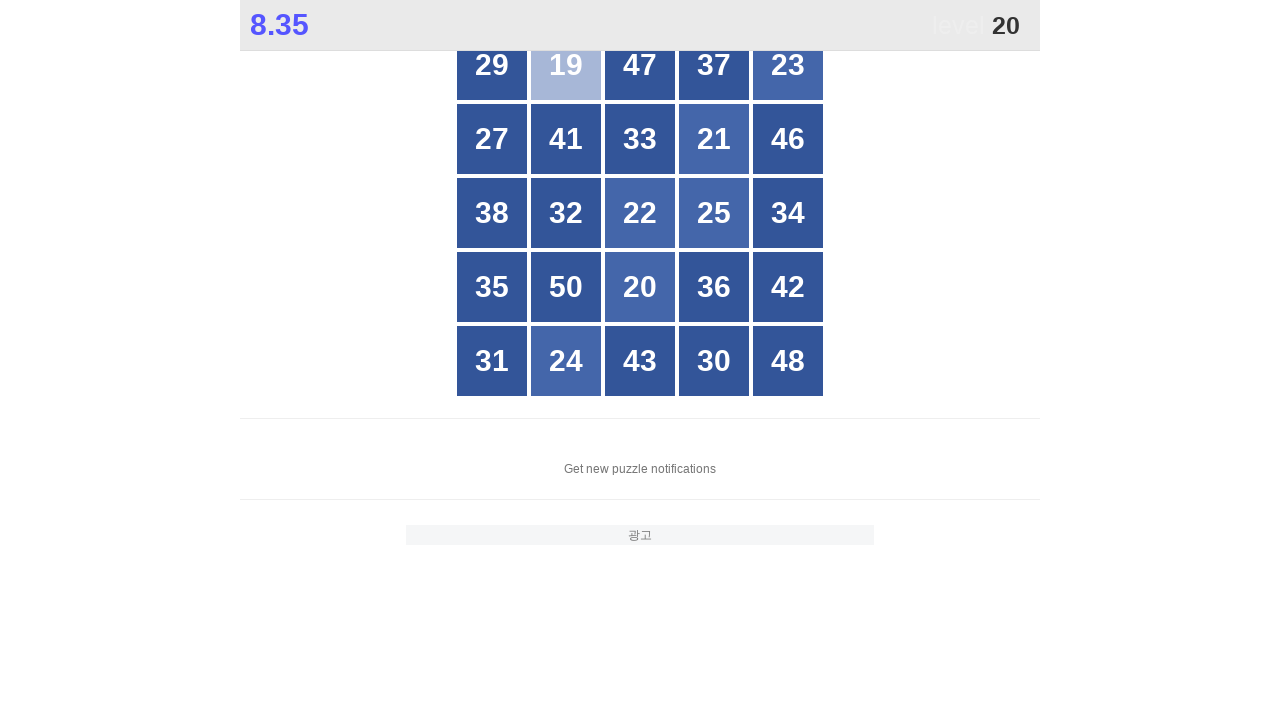

Clicked button number 20 at (640, 287) on #grid > div >> nth=17
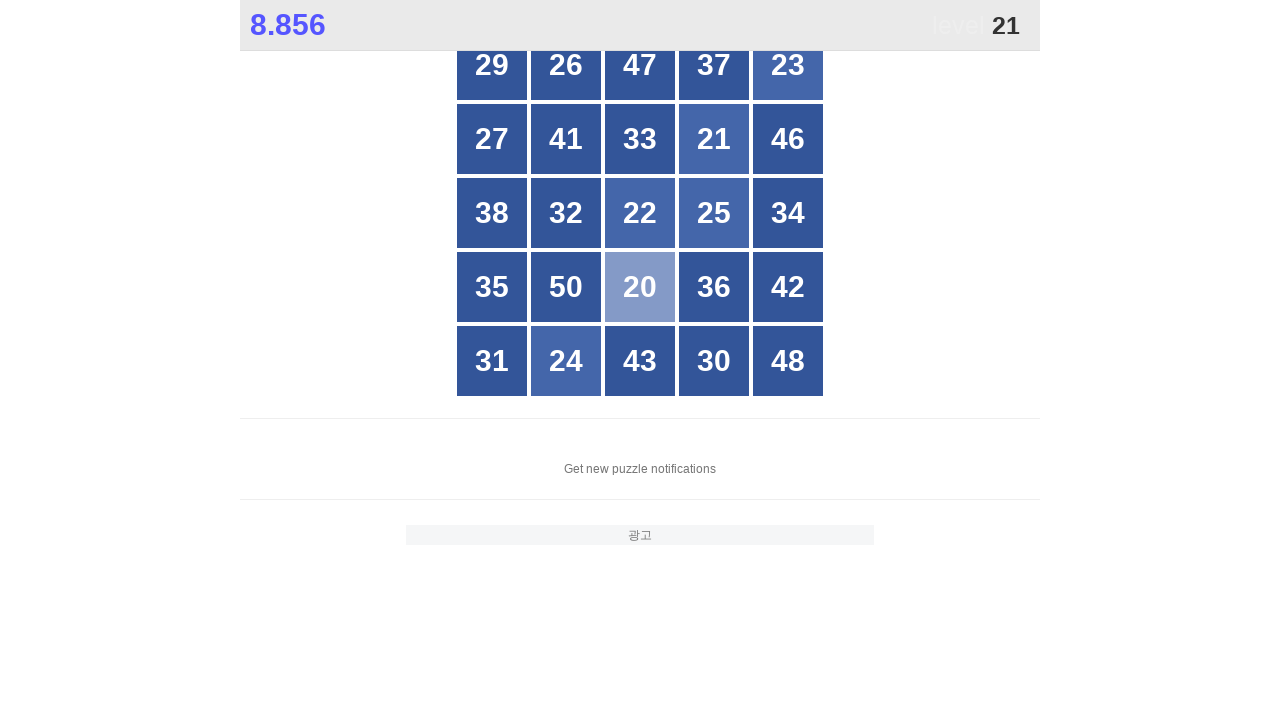

Clicked button number 21 at (714, 139) on #grid > div >> nth=8
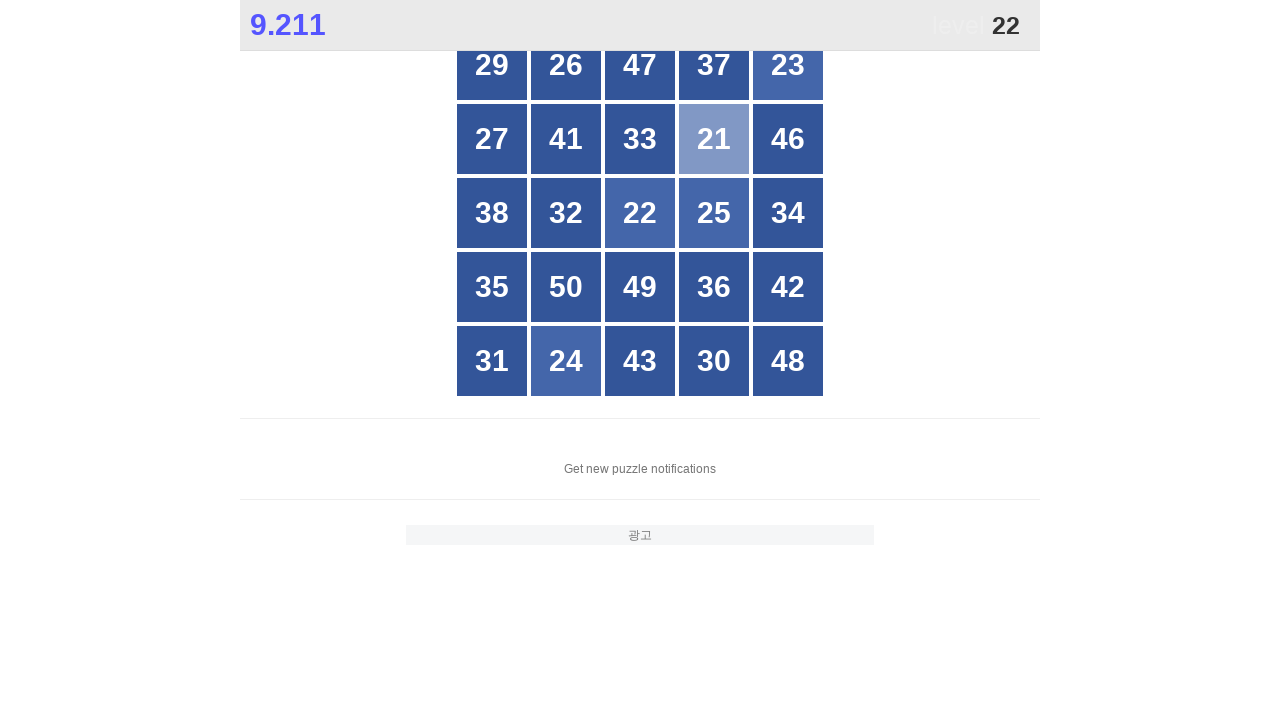

Clicked button number 22 at (640, 213) on #grid > div >> nth=12
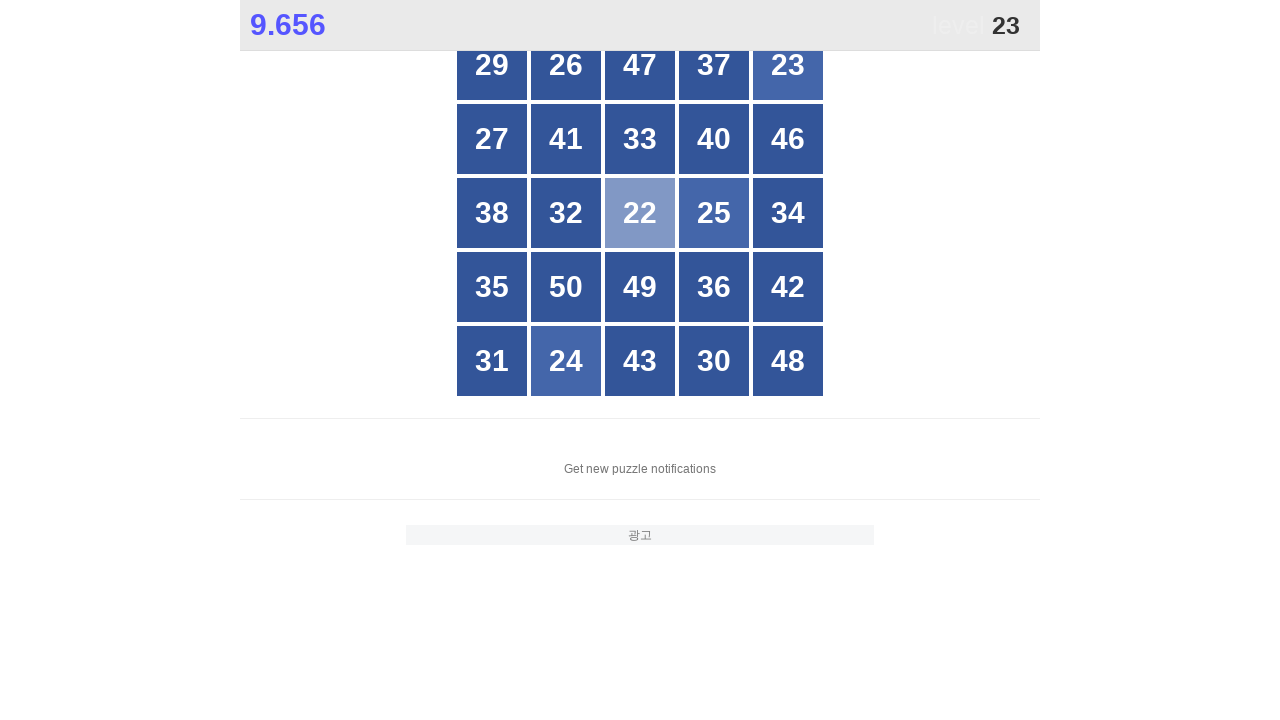

Clicked button number 23 at (788, 65) on #grid > div >> nth=4
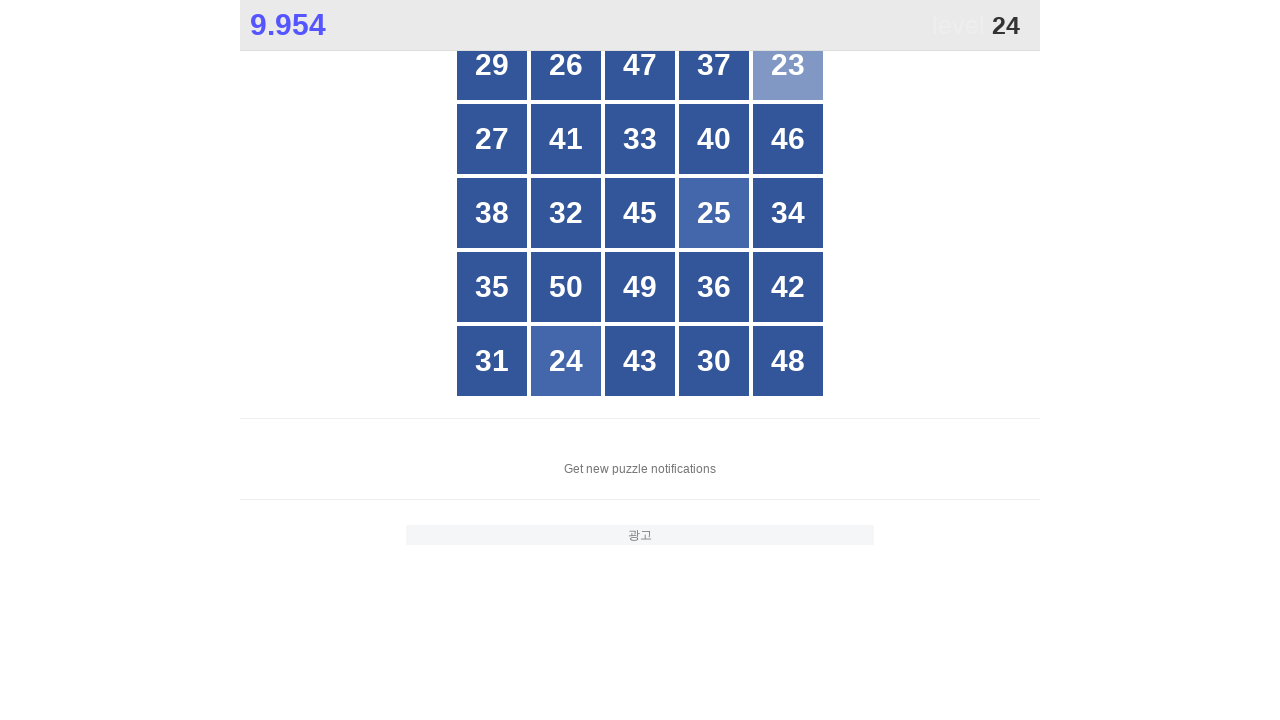

Clicked button number 24 at (566, 361) on #grid > div >> nth=21
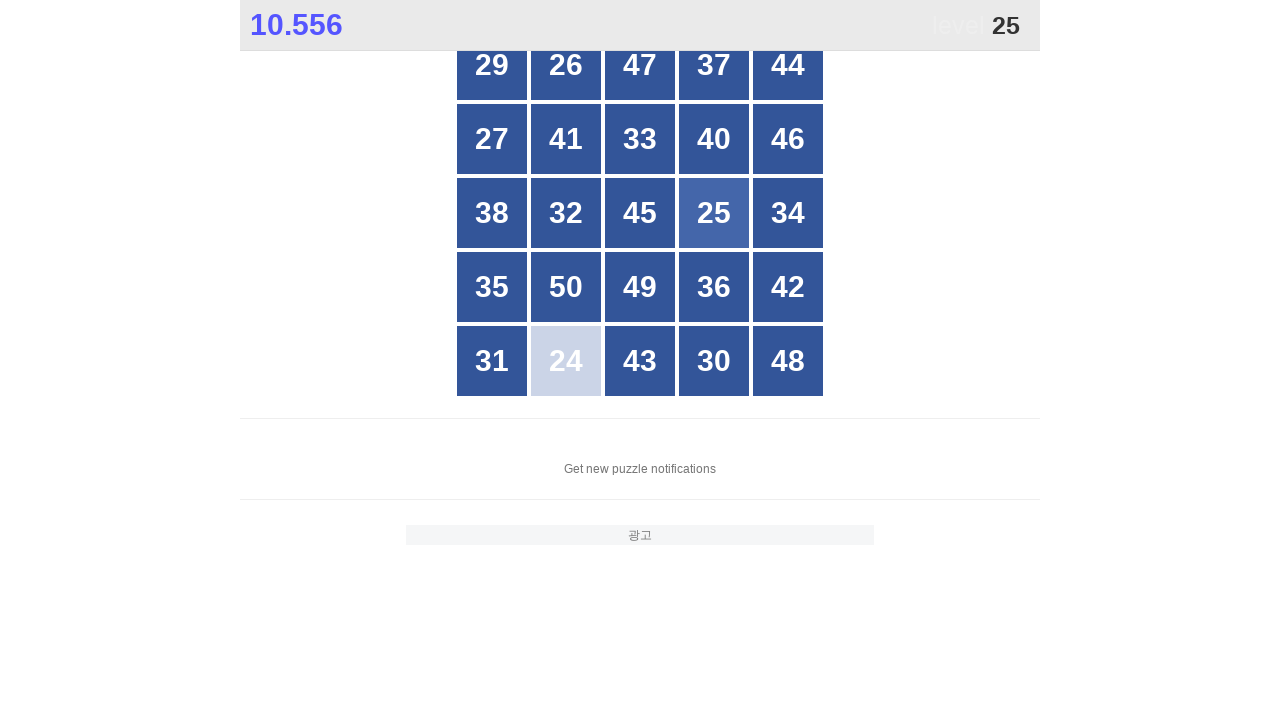

Clicked button number 25 at (714, 213) on #grid > div >> nth=13
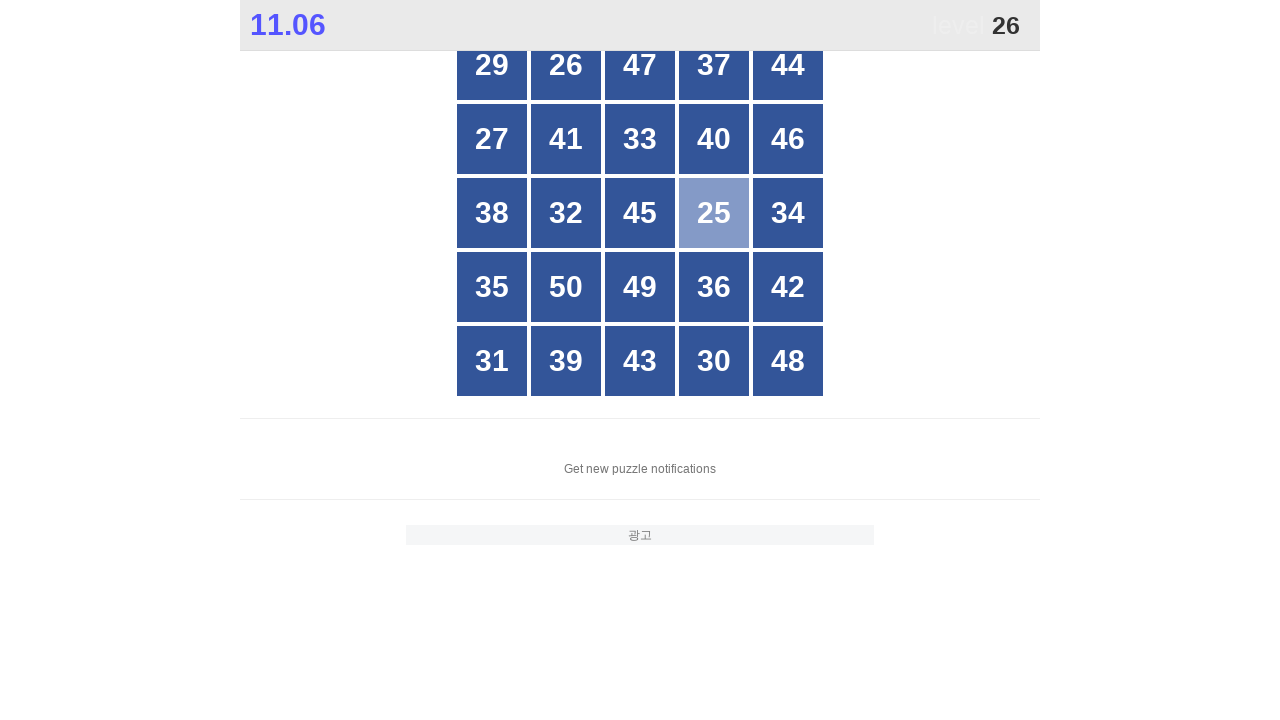

Clicked button number 26 at (566, 65) on #grid > div >> nth=1
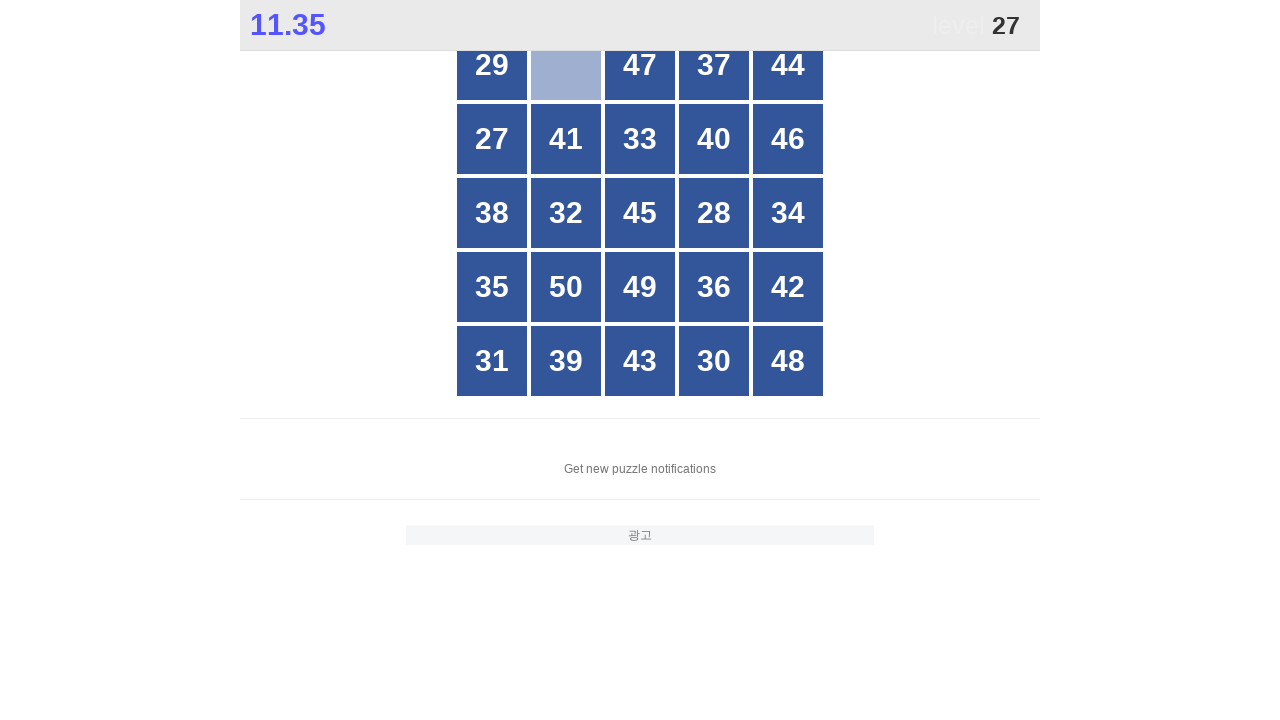

Clicked button number 27 at (492, 139) on #grid > div >> nth=5
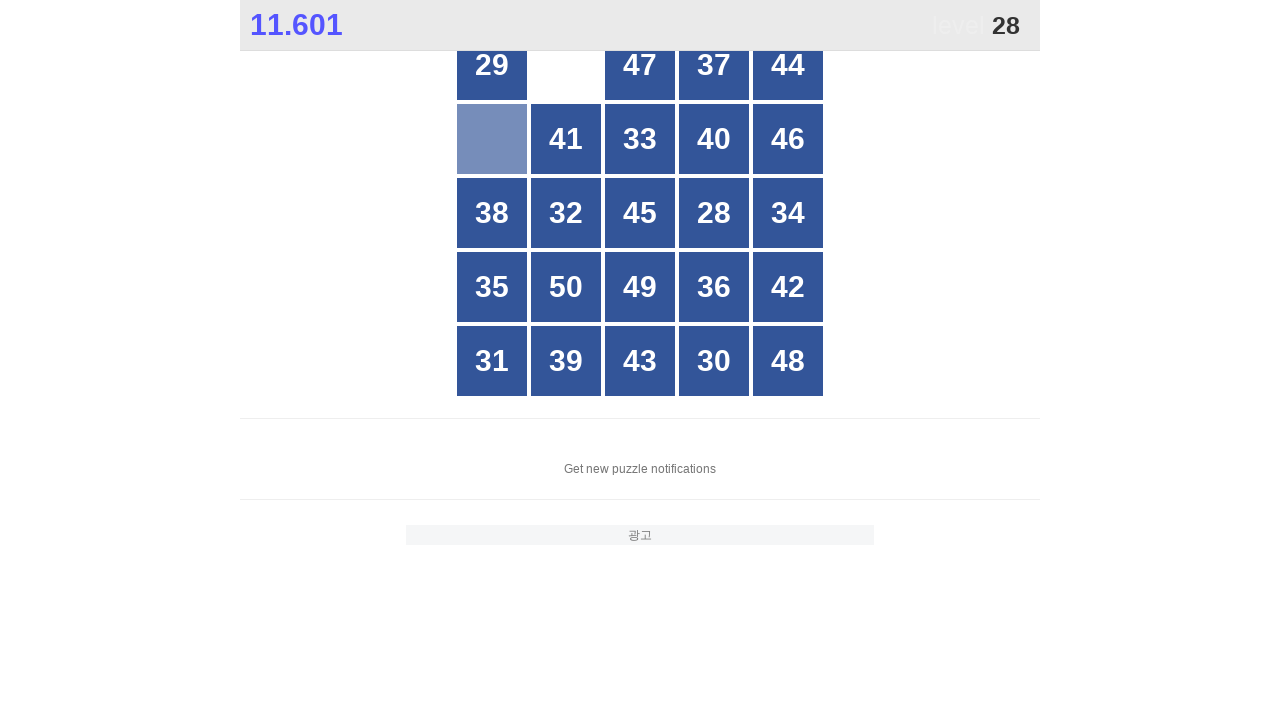

Clicked button number 28 at (714, 213) on #grid > div >> nth=13
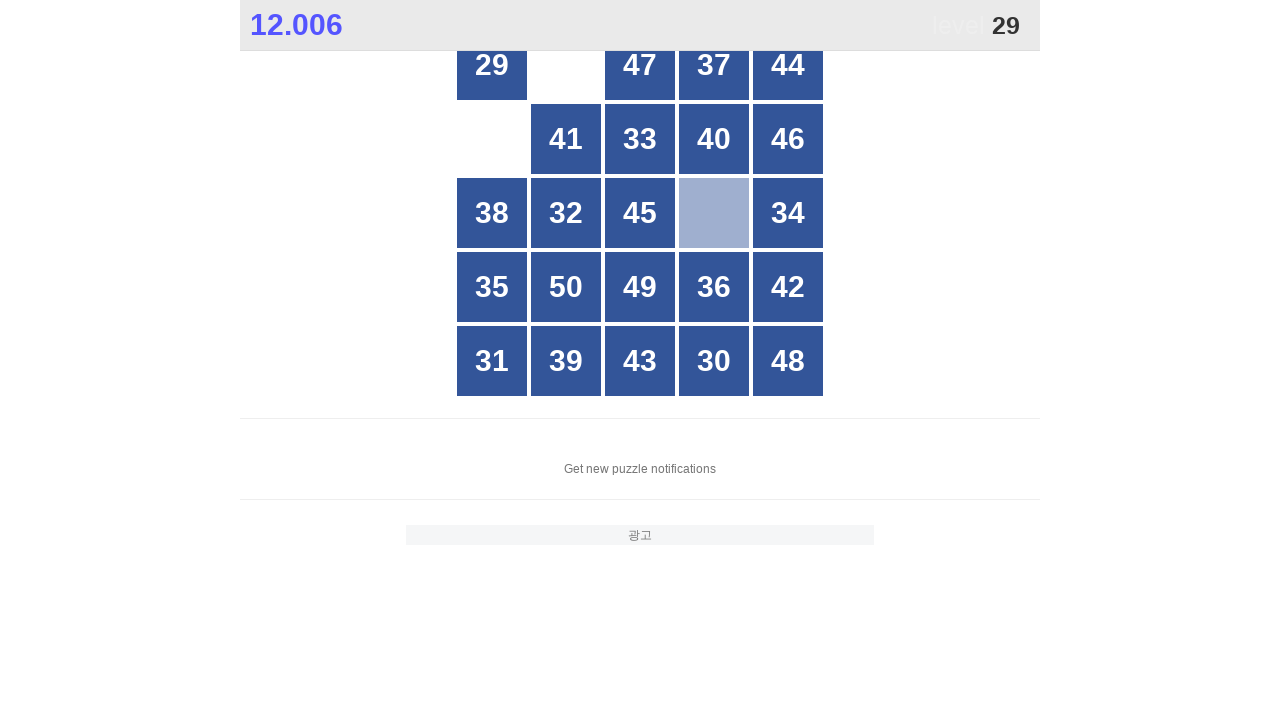

Clicked button number 29 at (492, 65) on #grid > div >> nth=0
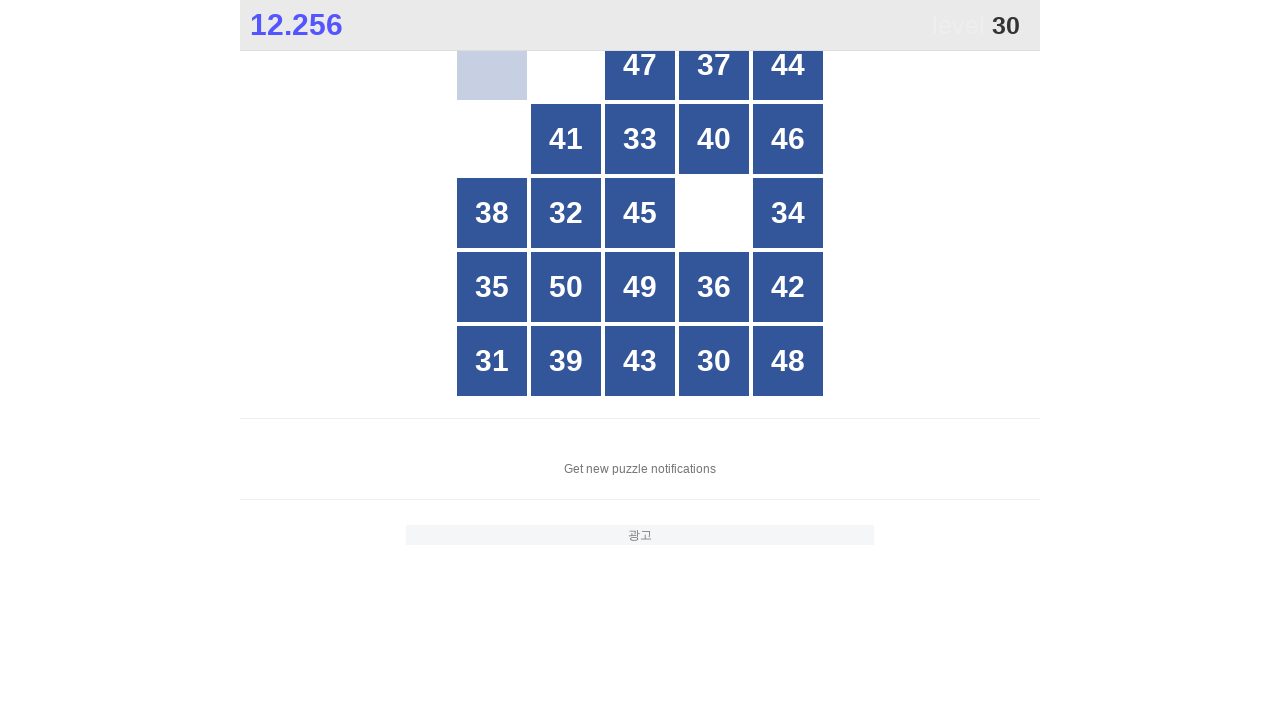

Clicked button number 30 at (714, 361) on #grid > div >> nth=23
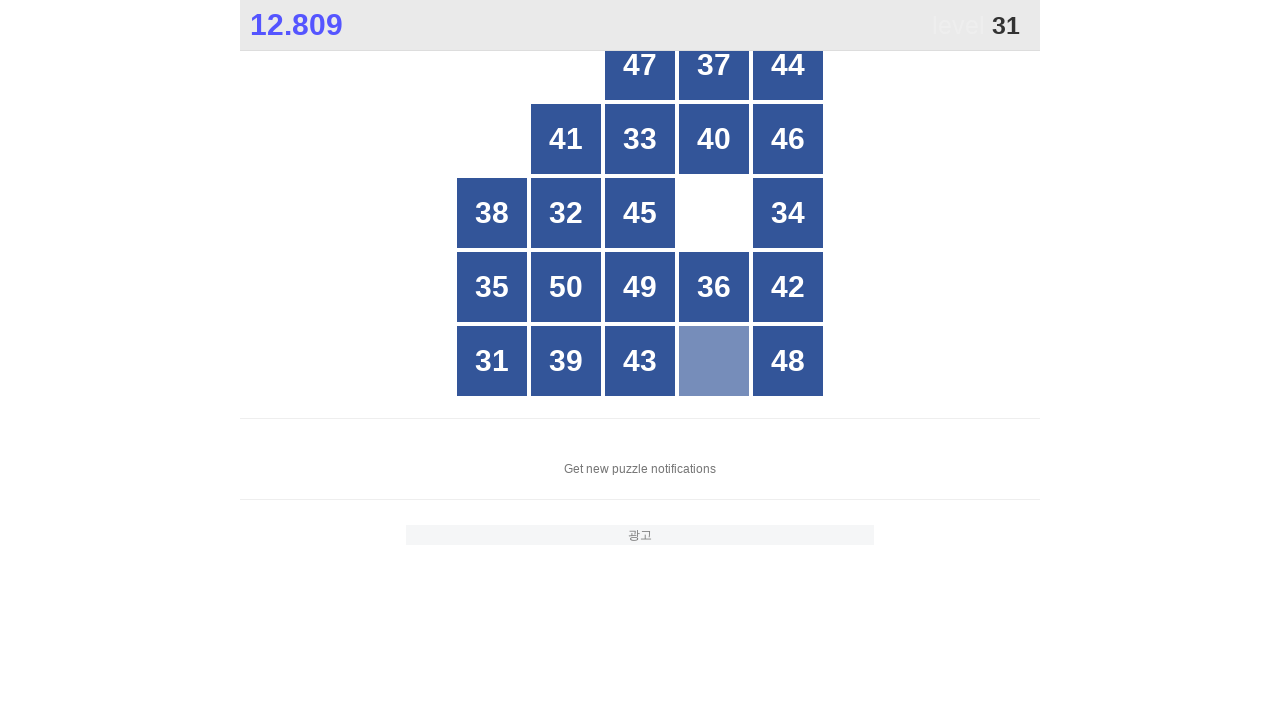

Clicked button number 31 at (492, 361) on #grid > div >> nth=20
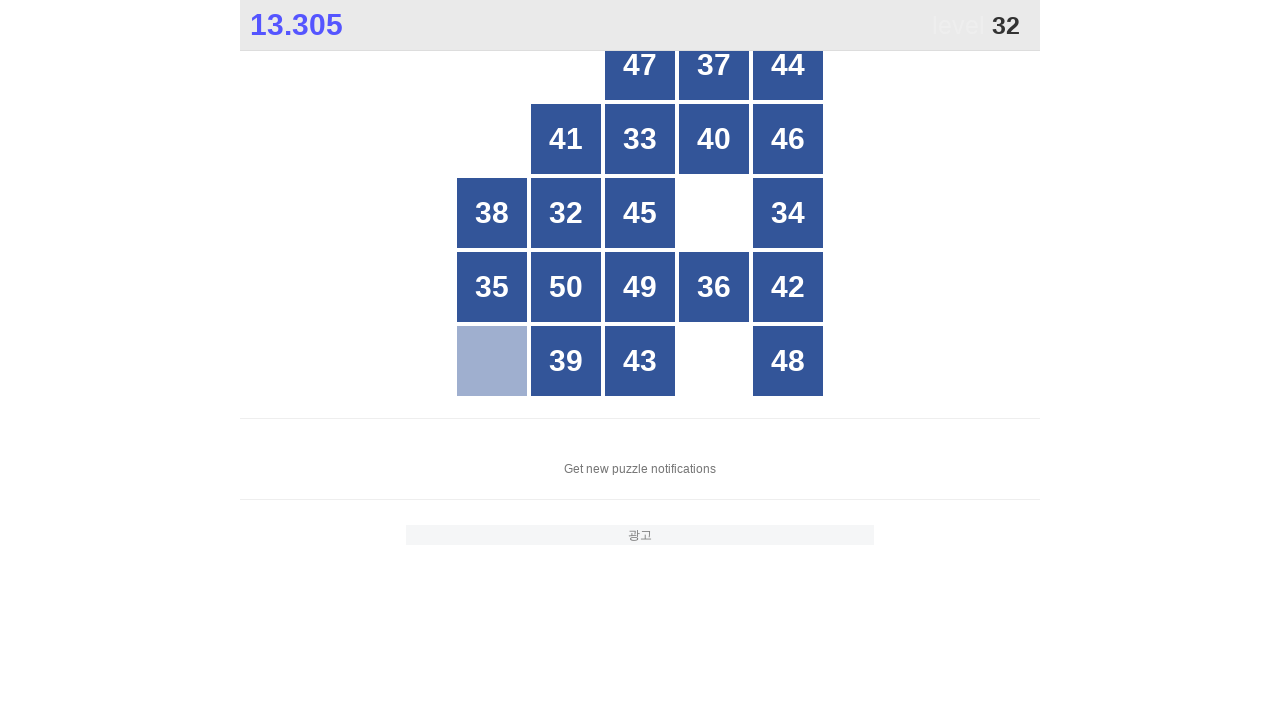

Clicked button number 32 at (566, 213) on #grid > div >> nth=11
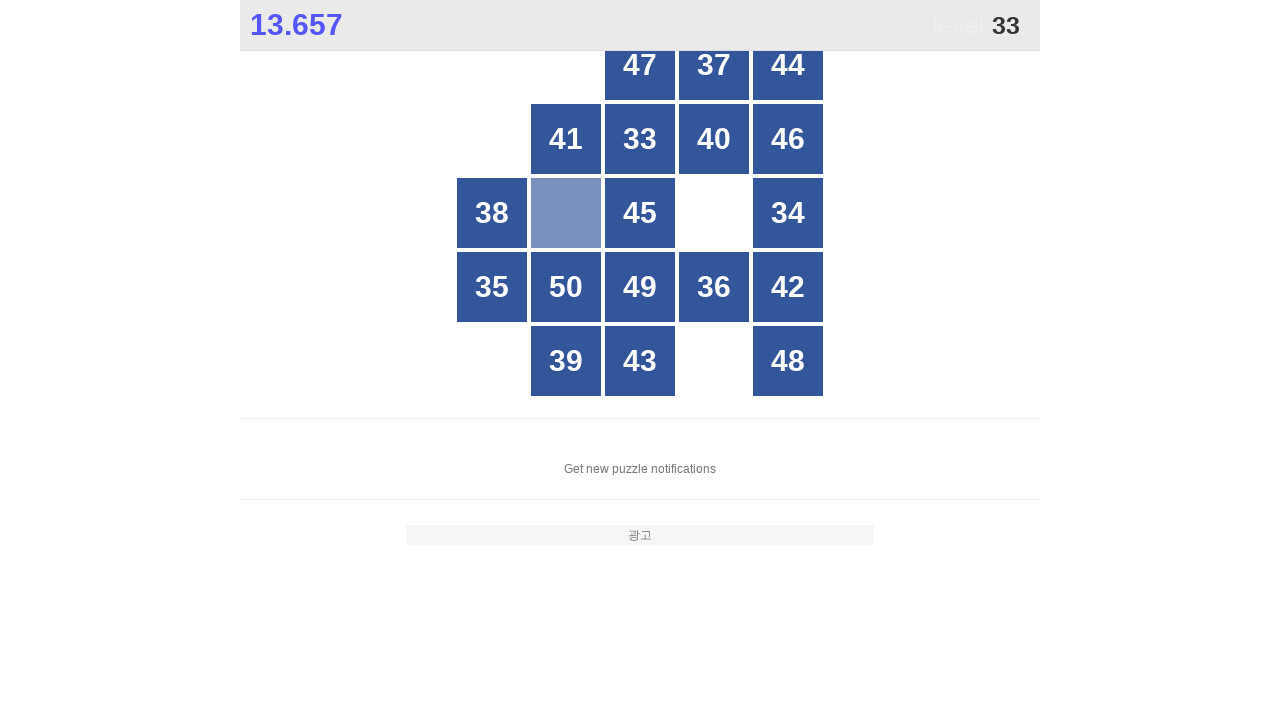

Clicked button number 33 at (640, 139) on #grid > div >> nth=7
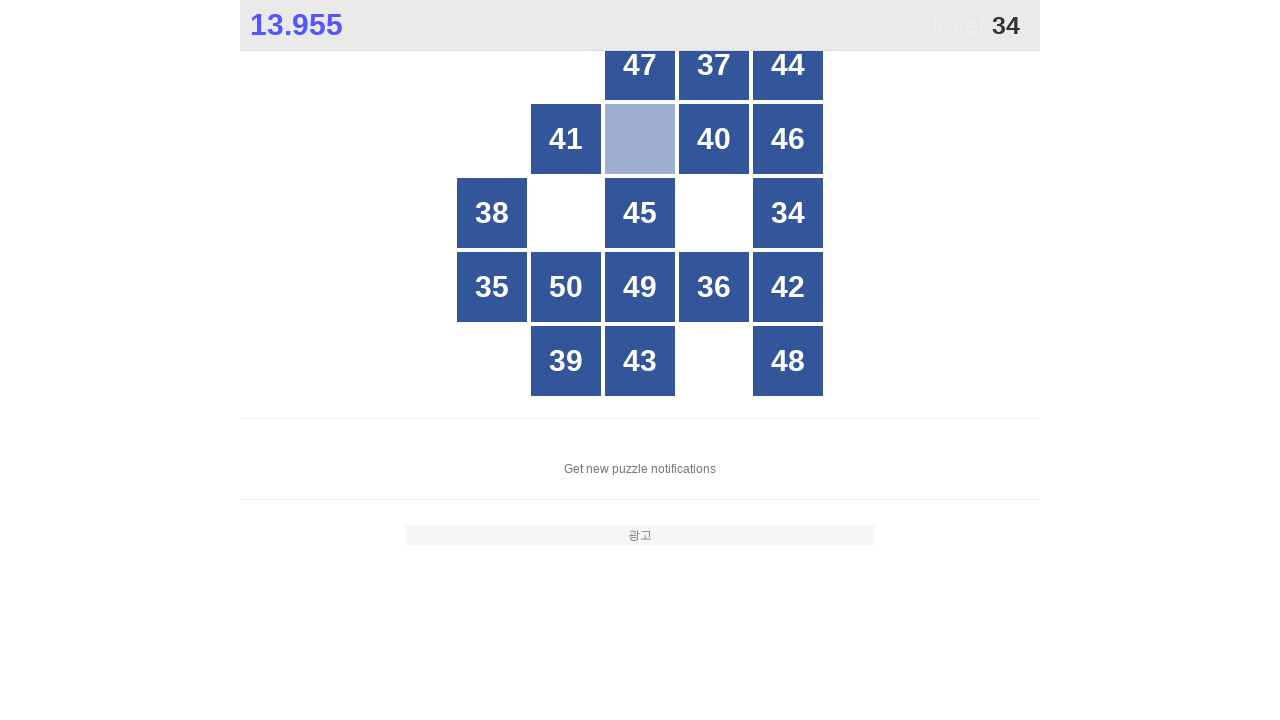

Clicked button number 34 at (788, 213) on #grid > div >> nth=14
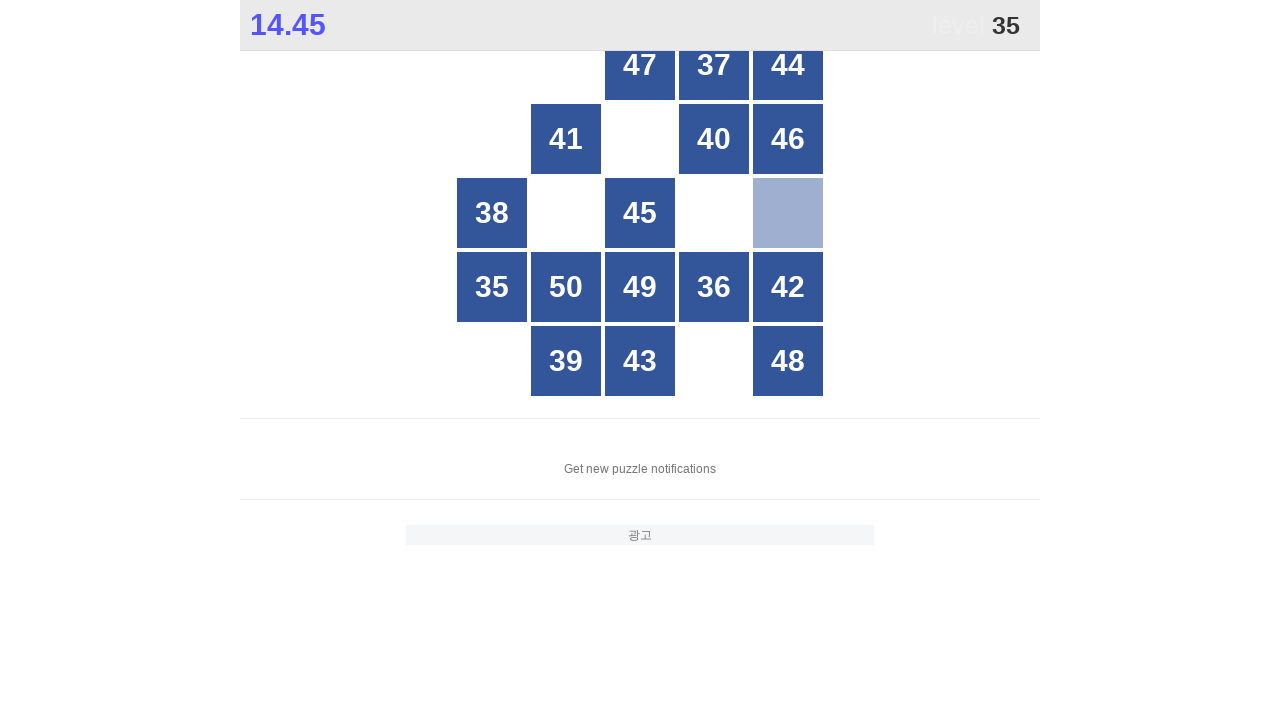

Clicked button number 35 at (492, 287) on #grid > div >> nth=15
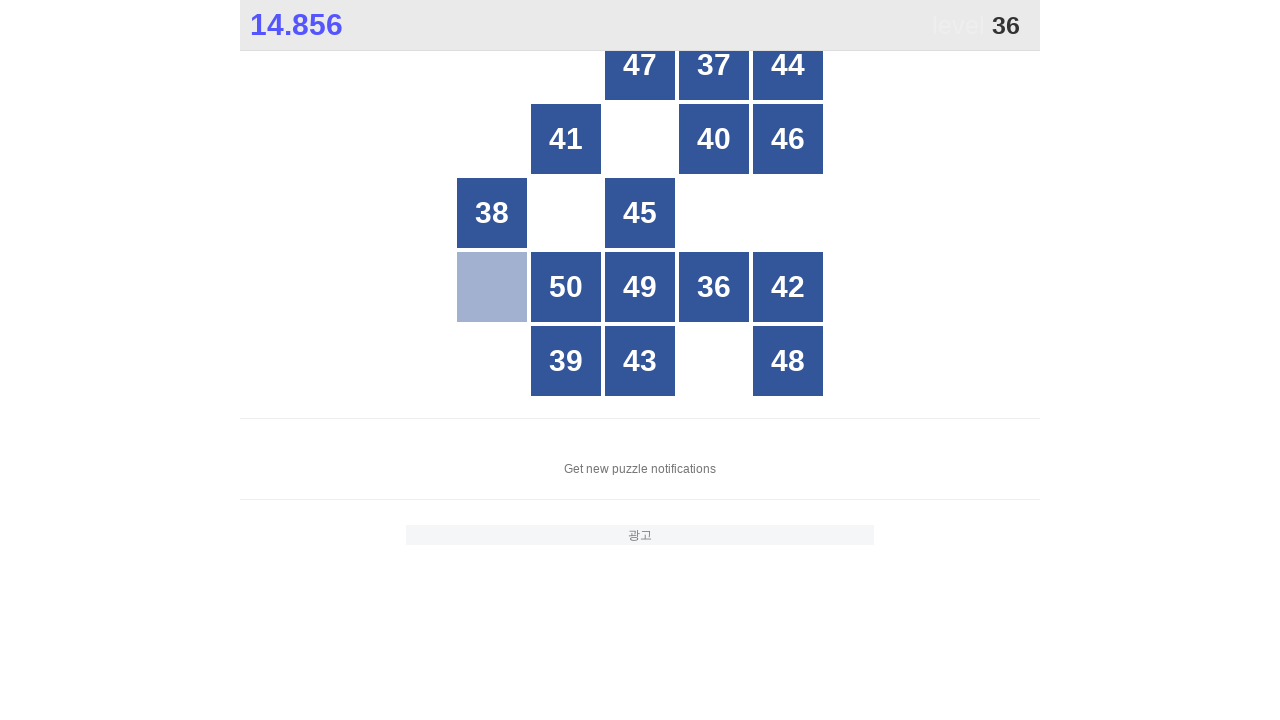

Clicked button number 36 at (714, 287) on #grid > div >> nth=18
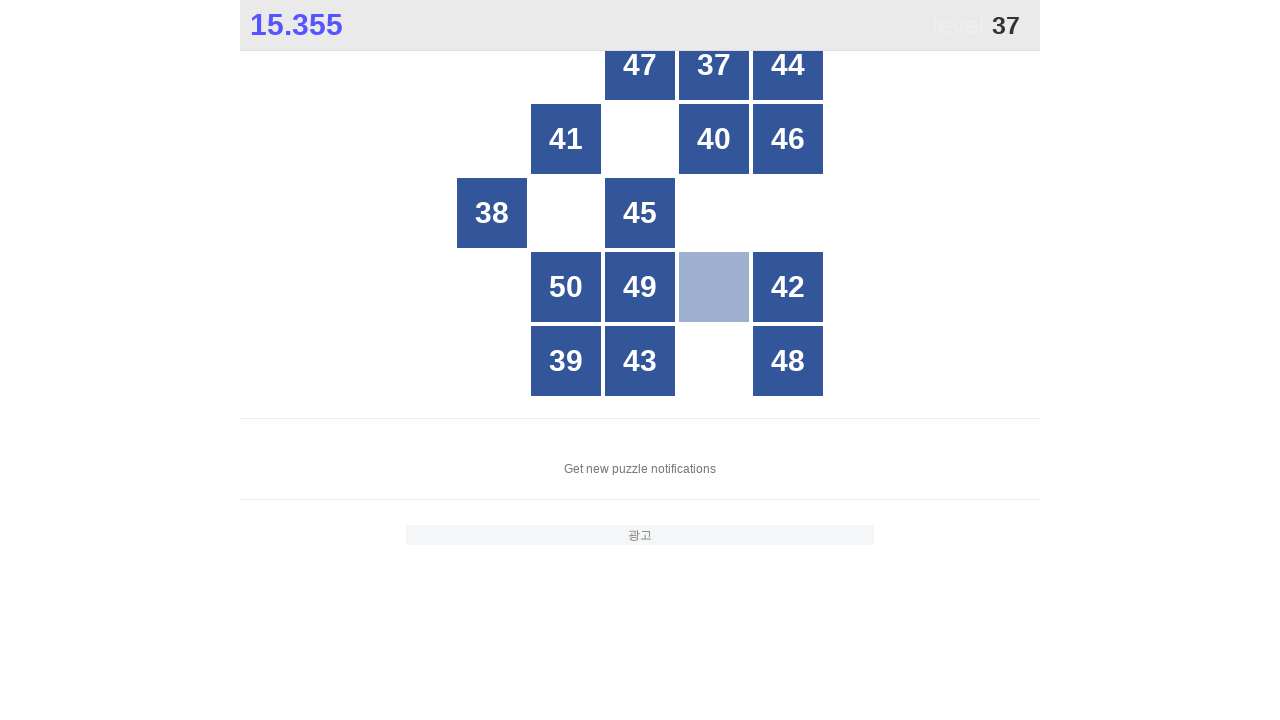

Clicked button number 37 at (714, 65) on #grid > div >> nth=3
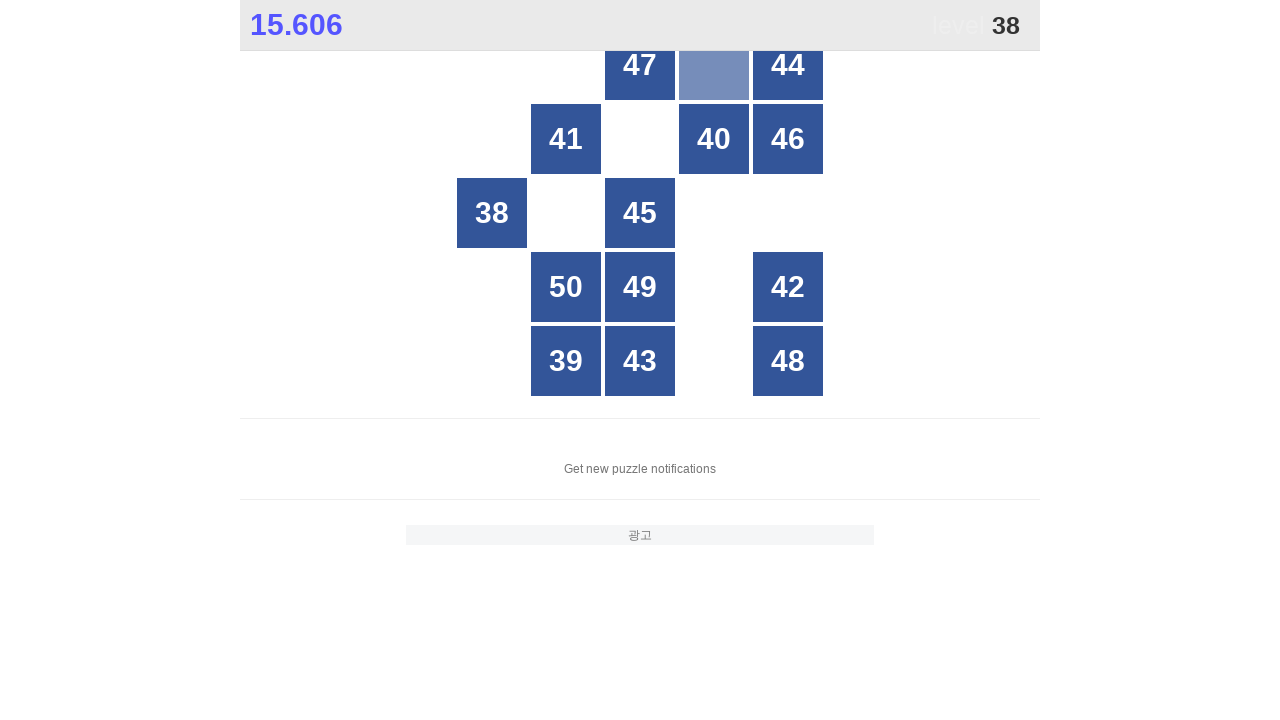

Clicked button number 38 at (492, 213) on #grid > div >> nth=10
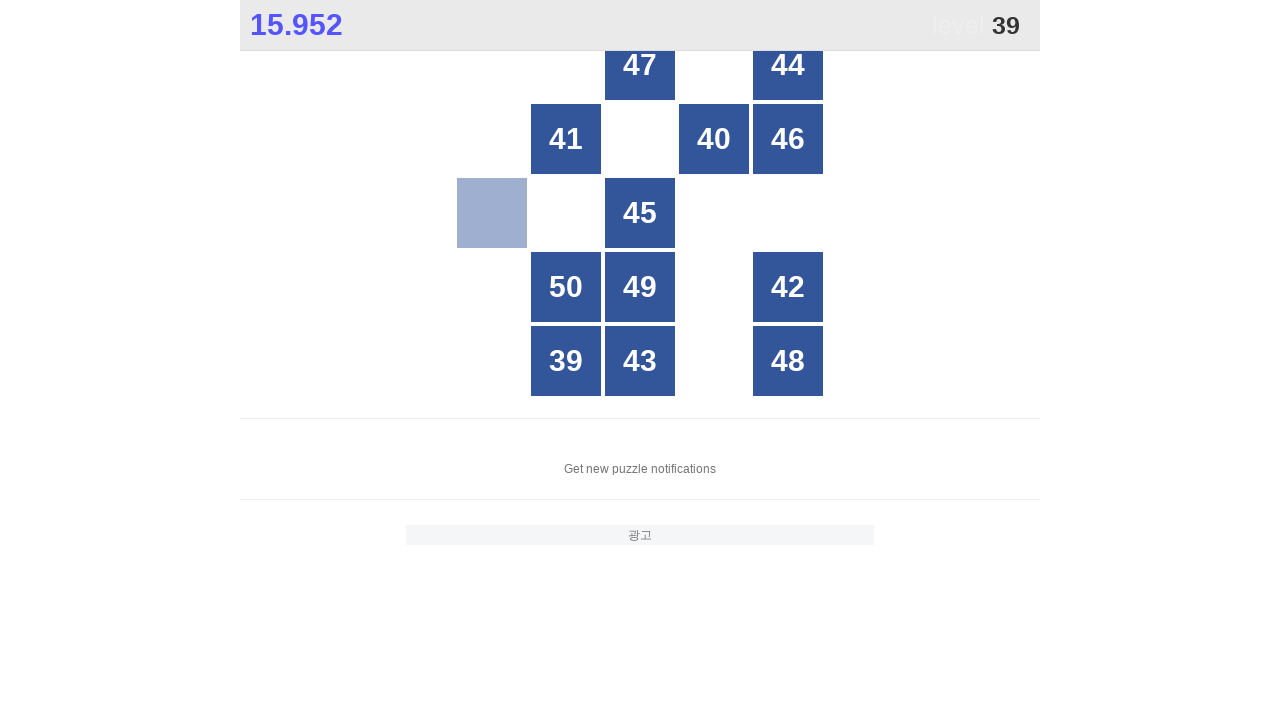

Clicked button number 39 at (566, 361) on #grid > div >> nth=21
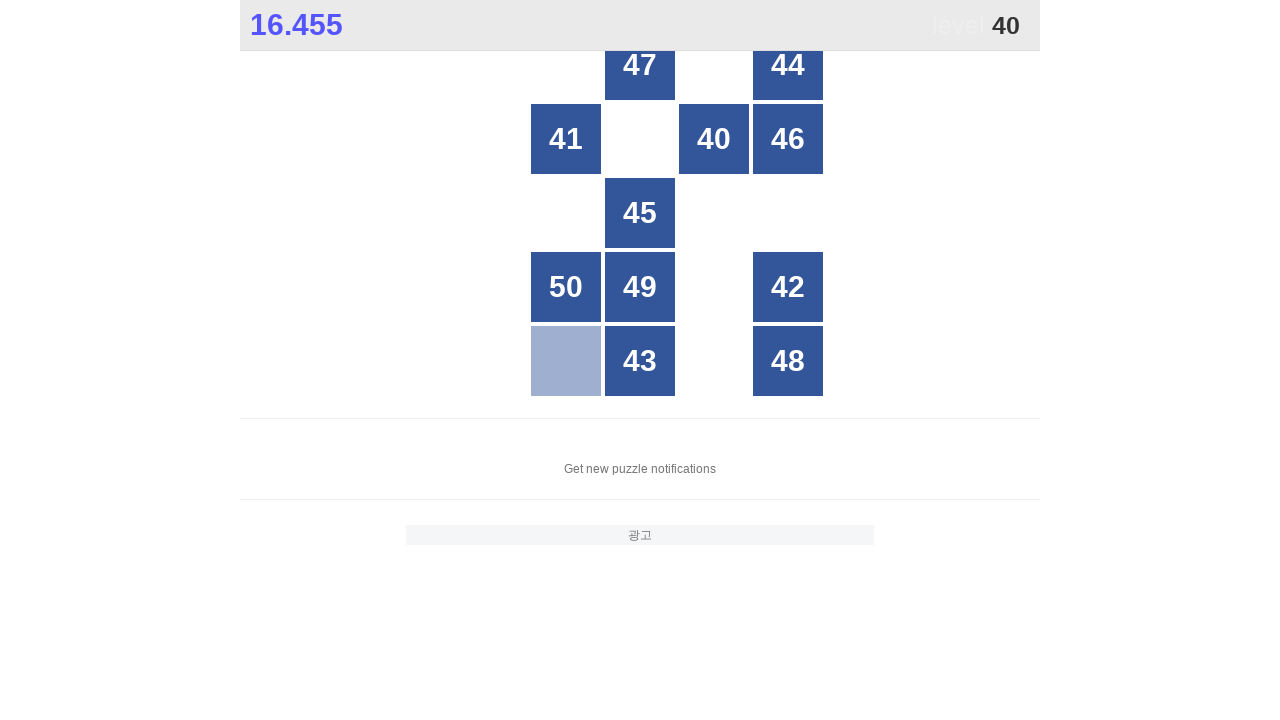

Clicked button number 40 at (714, 139) on #grid > div >> nth=8
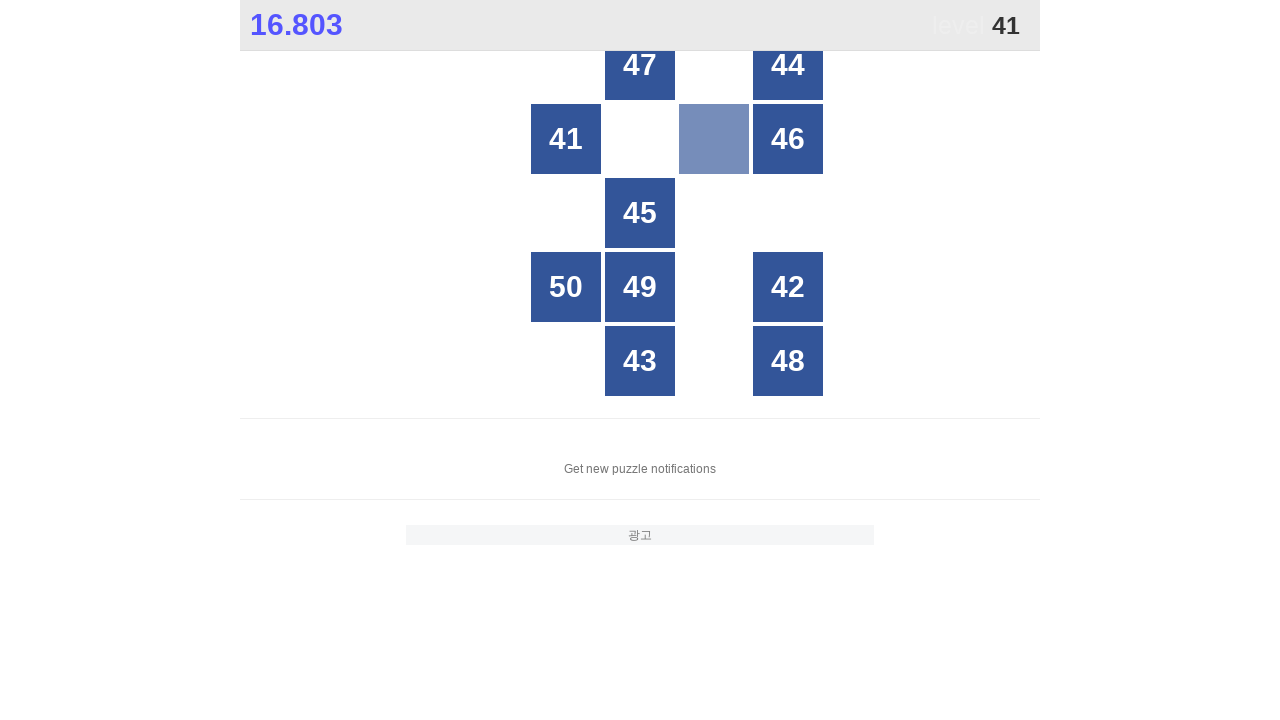

Clicked button number 41 at (566, 139) on #grid > div >> nth=6
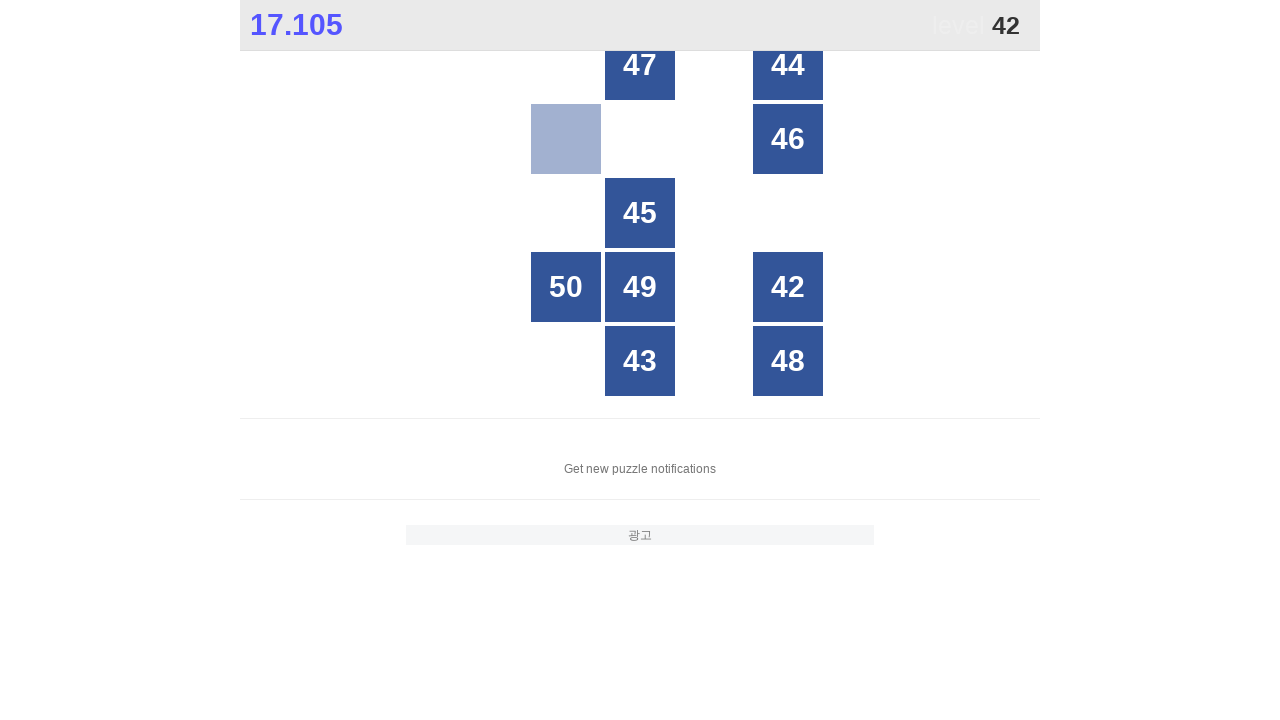

Clicked button number 42 at (788, 287) on #grid > div >> nth=19
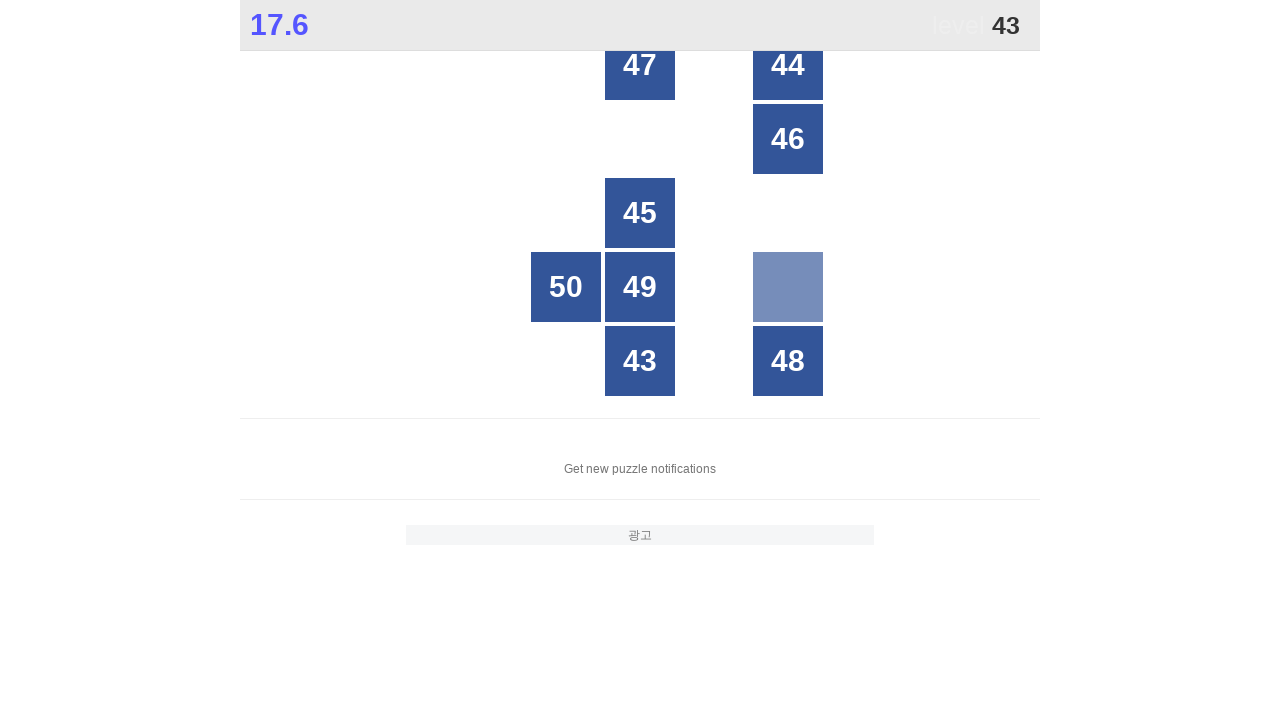

Clicked button number 43 at (640, 361) on #grid > div >> nth=22
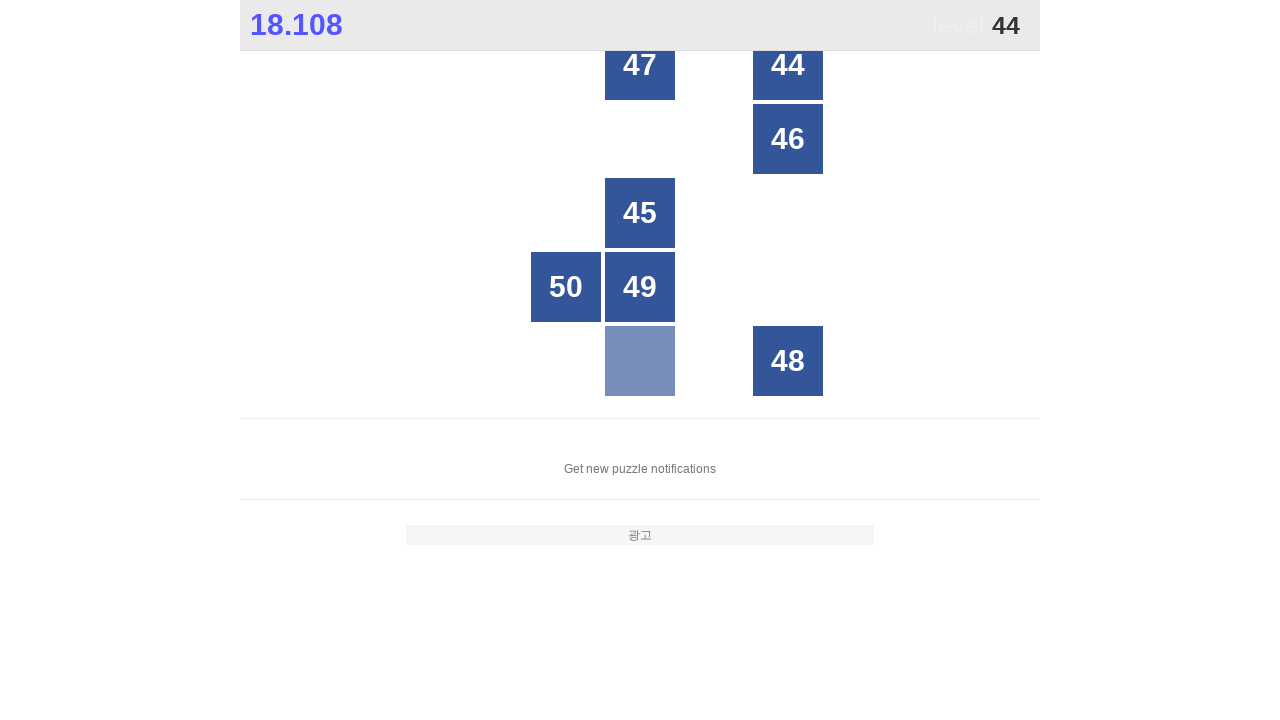

Clicked button number 44 at (788, 65) on #grid > div >> nth=4
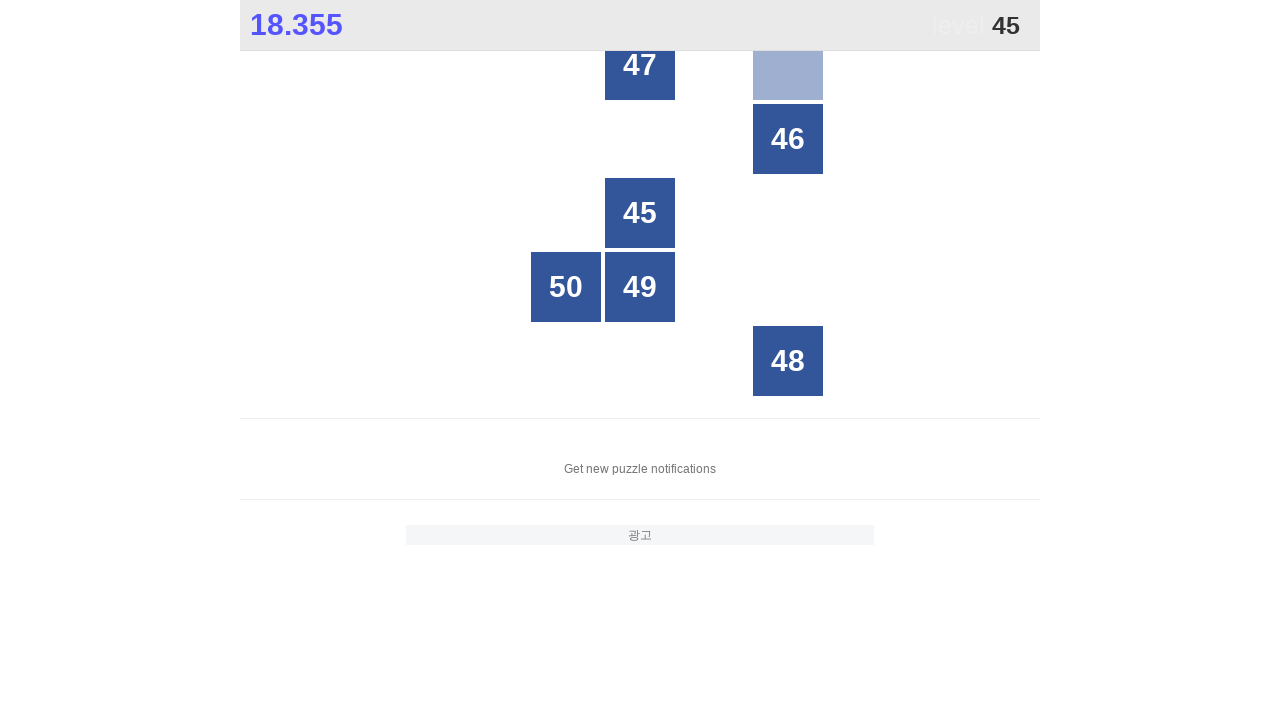

Clicked button number 45 at (640, 213) on #grid > div >> nth=12
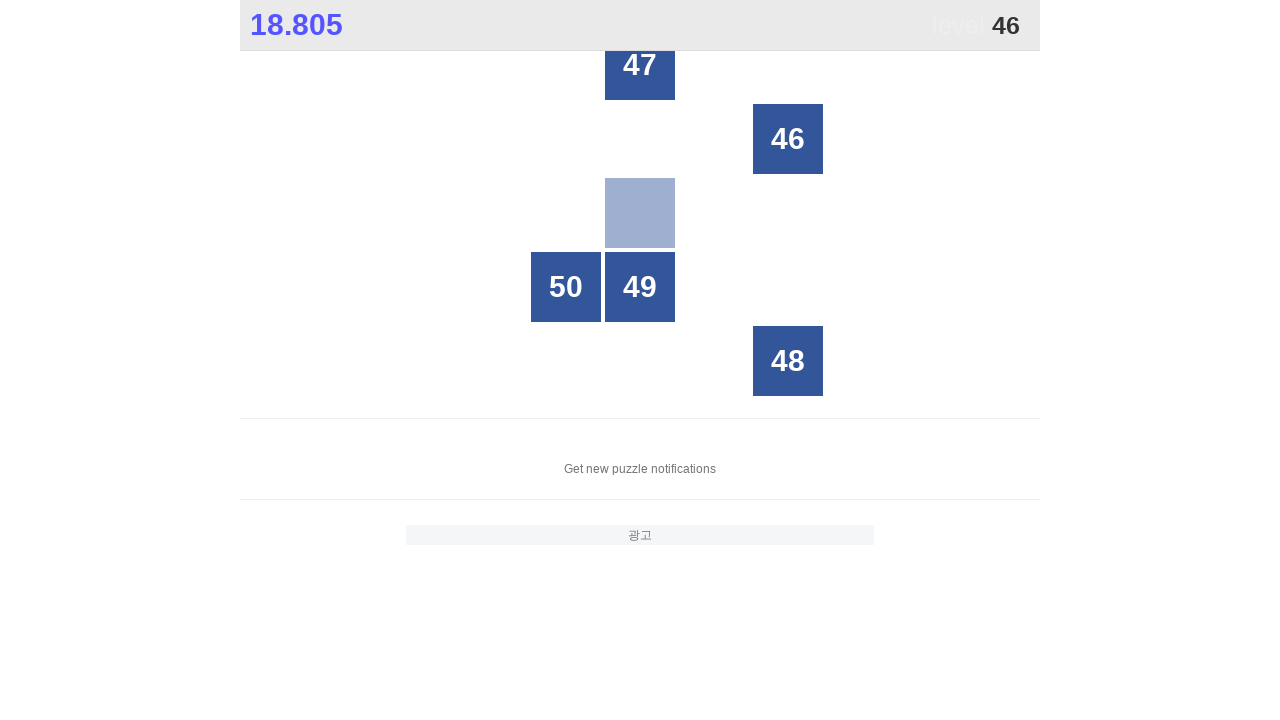

Clicked button number 46 at (788, 139) on #grid > div >> nth=9
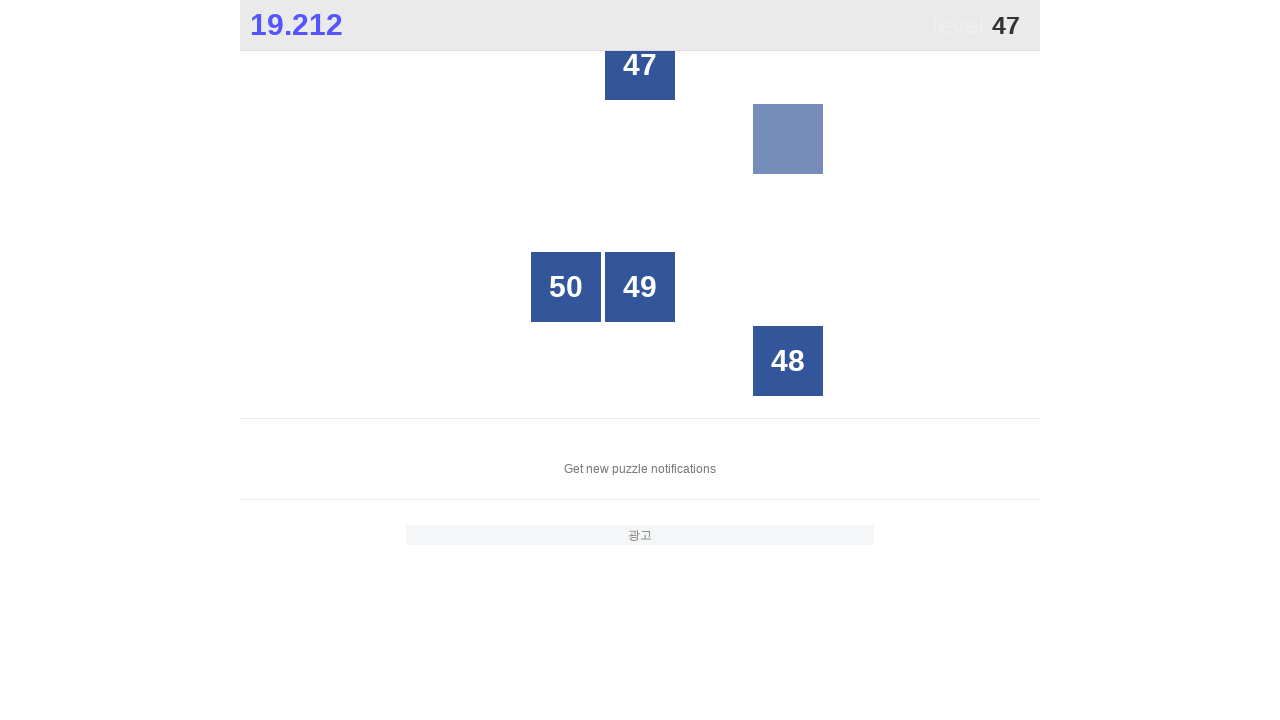

Clicked button number 47 at (640, 65) on #grid > div >> nth=2
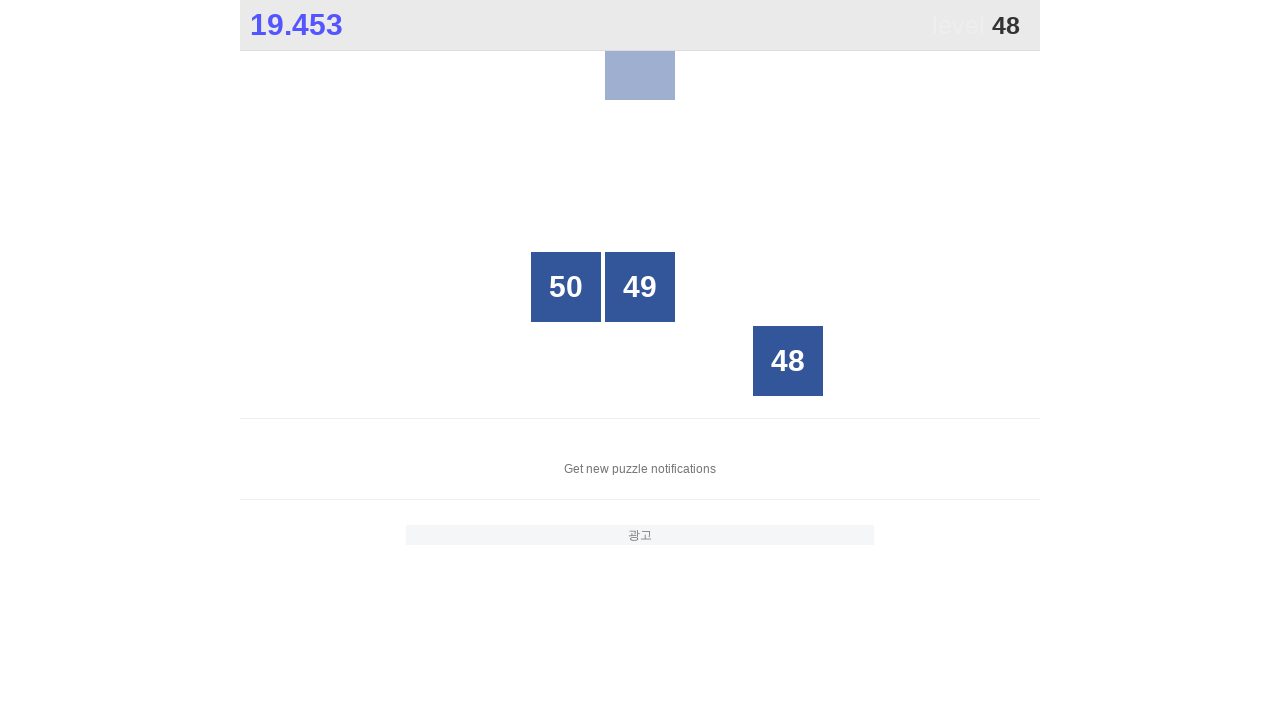

Clicked button number 48 at (788, 361) on #grid > div >> nth=24
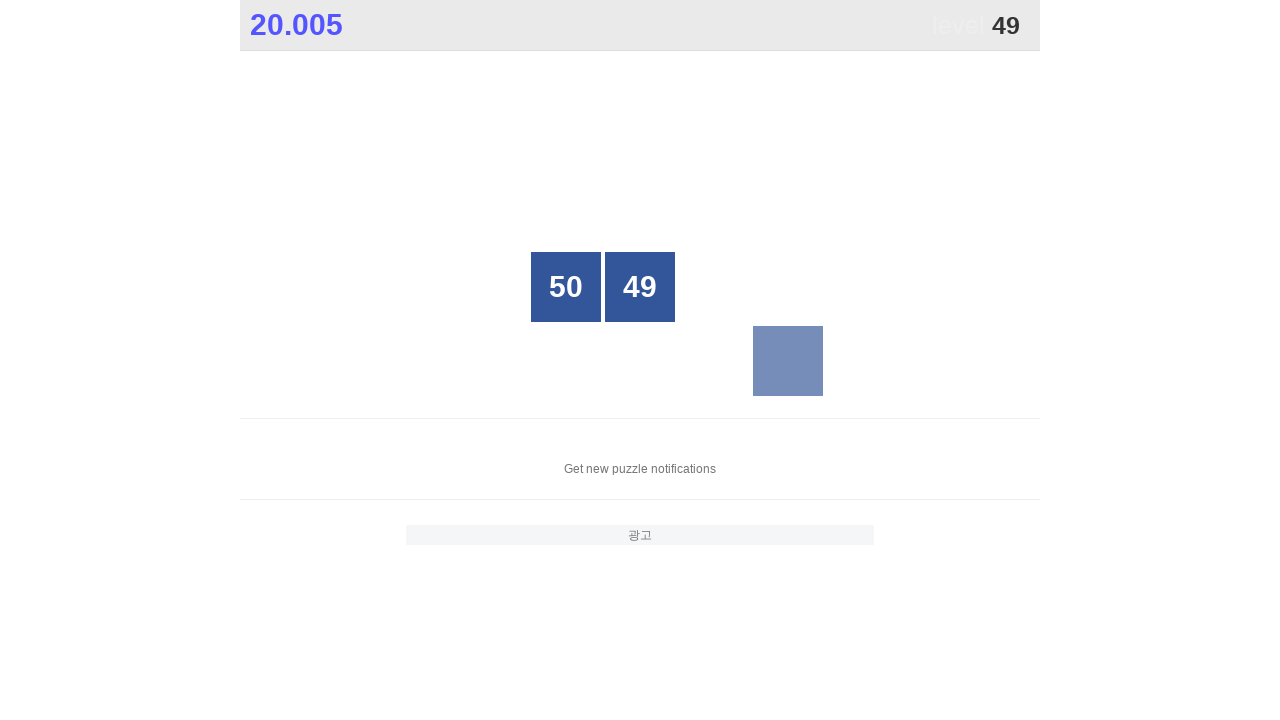

Clicked button number 49 at (640, 287) on #grid > div >> nth=17
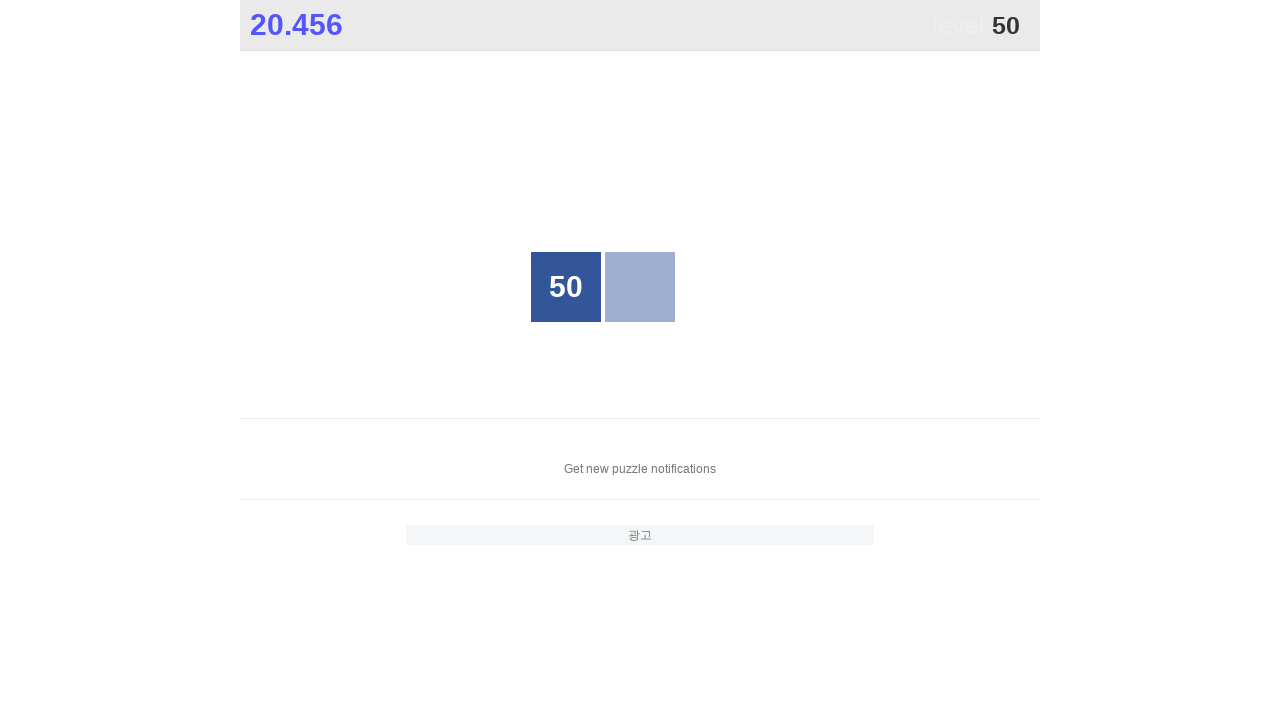

Clicked button number 50 at (566, 287) on #grid > div >> nth=16
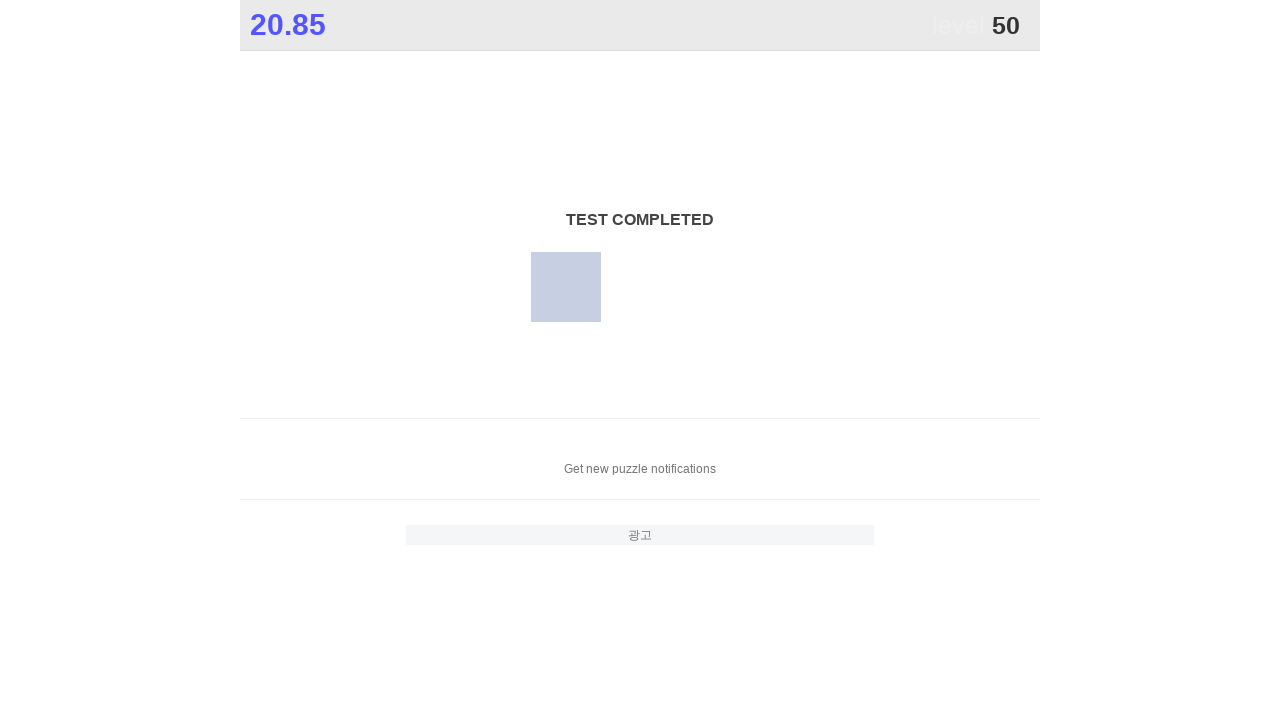

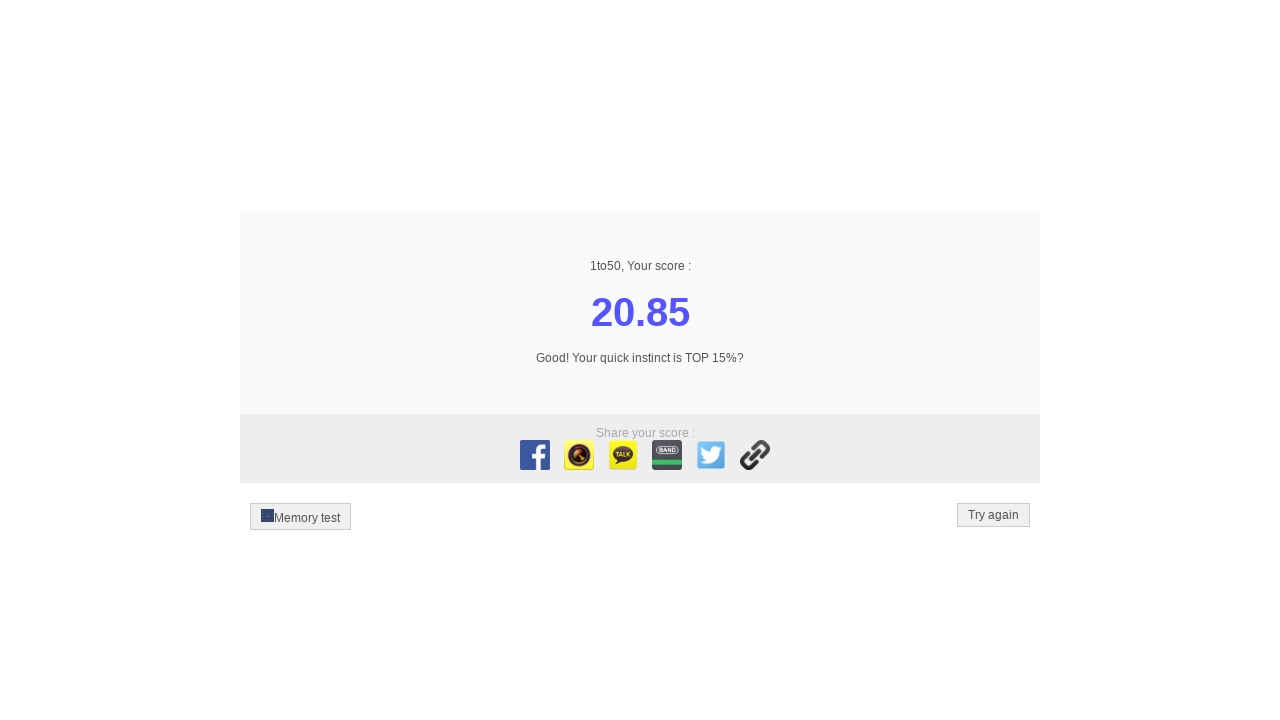